Tests header menu functionality including hover effects on links, clicking each menu link, and logo functionality verification

Starting URL: https://oportunitatisicariere.ro/

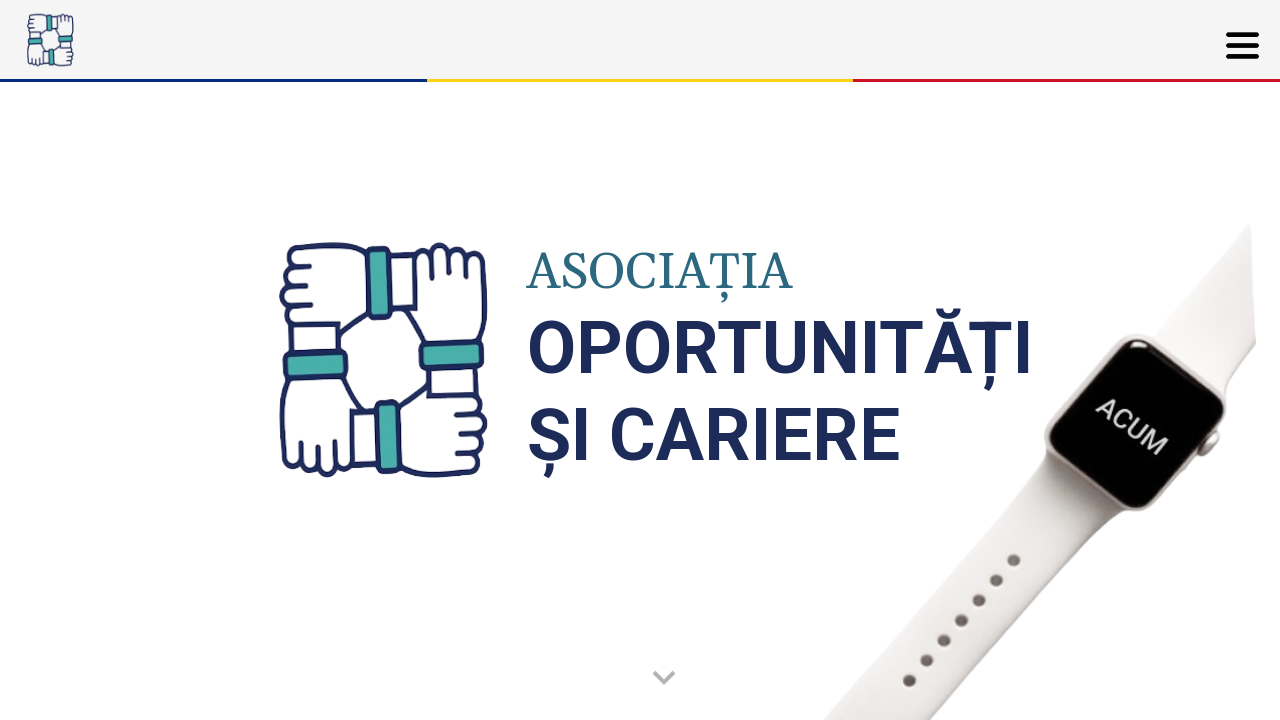

Set viewport size to 1920x1080
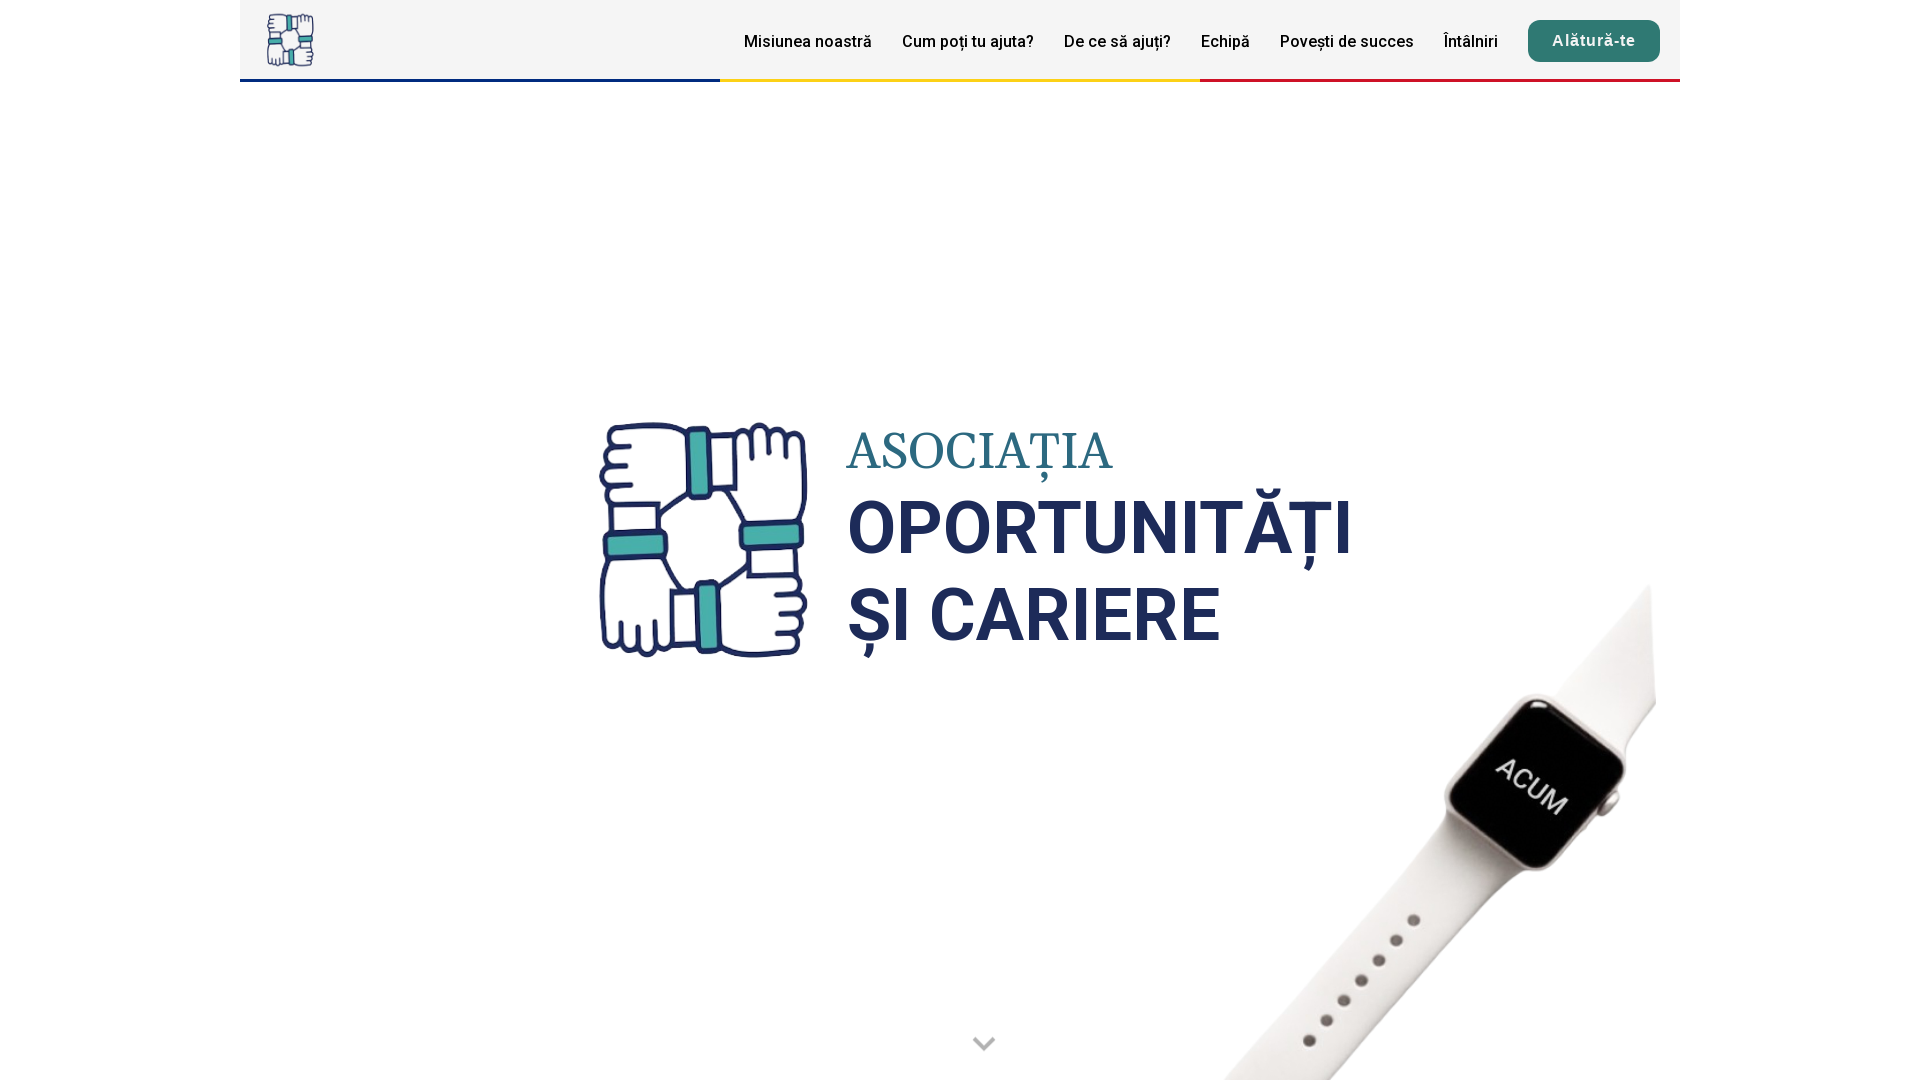

Waited 3 seconds for page to load
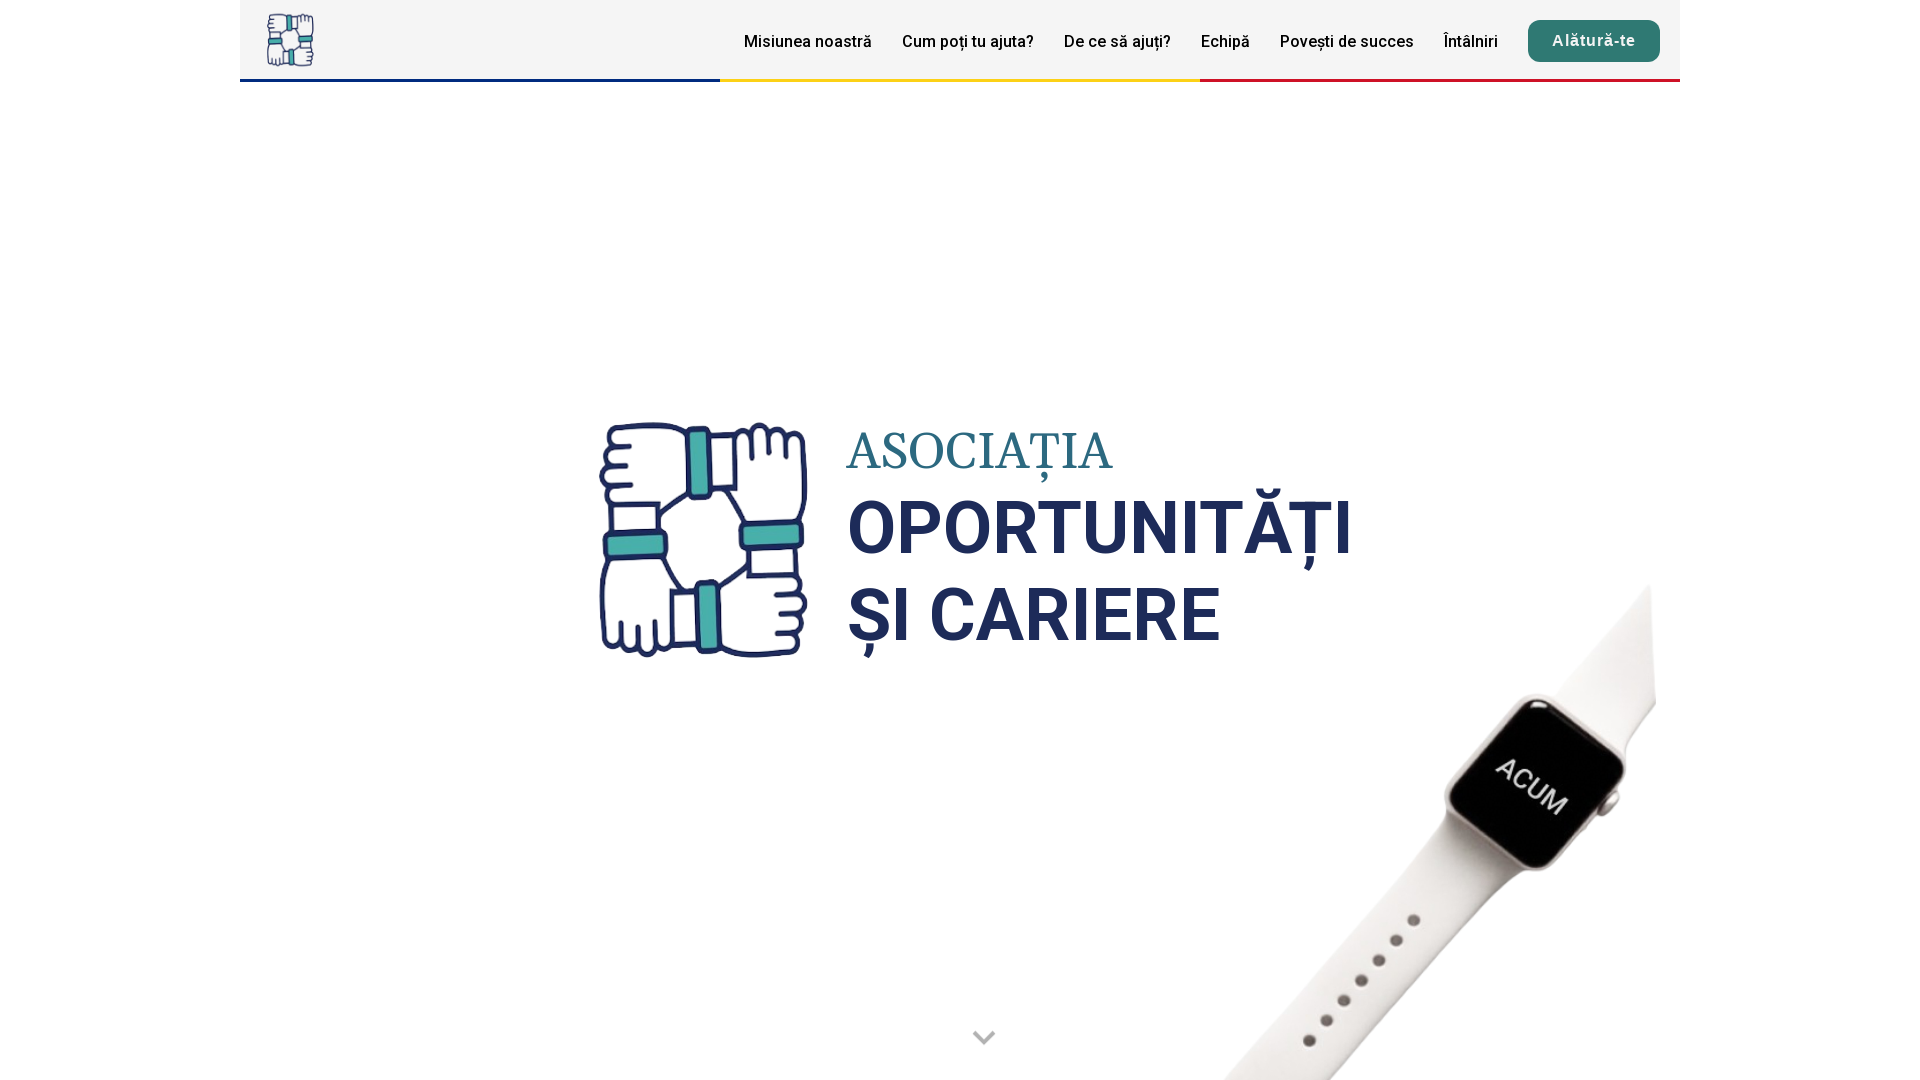

Located all header menu links for hover testing
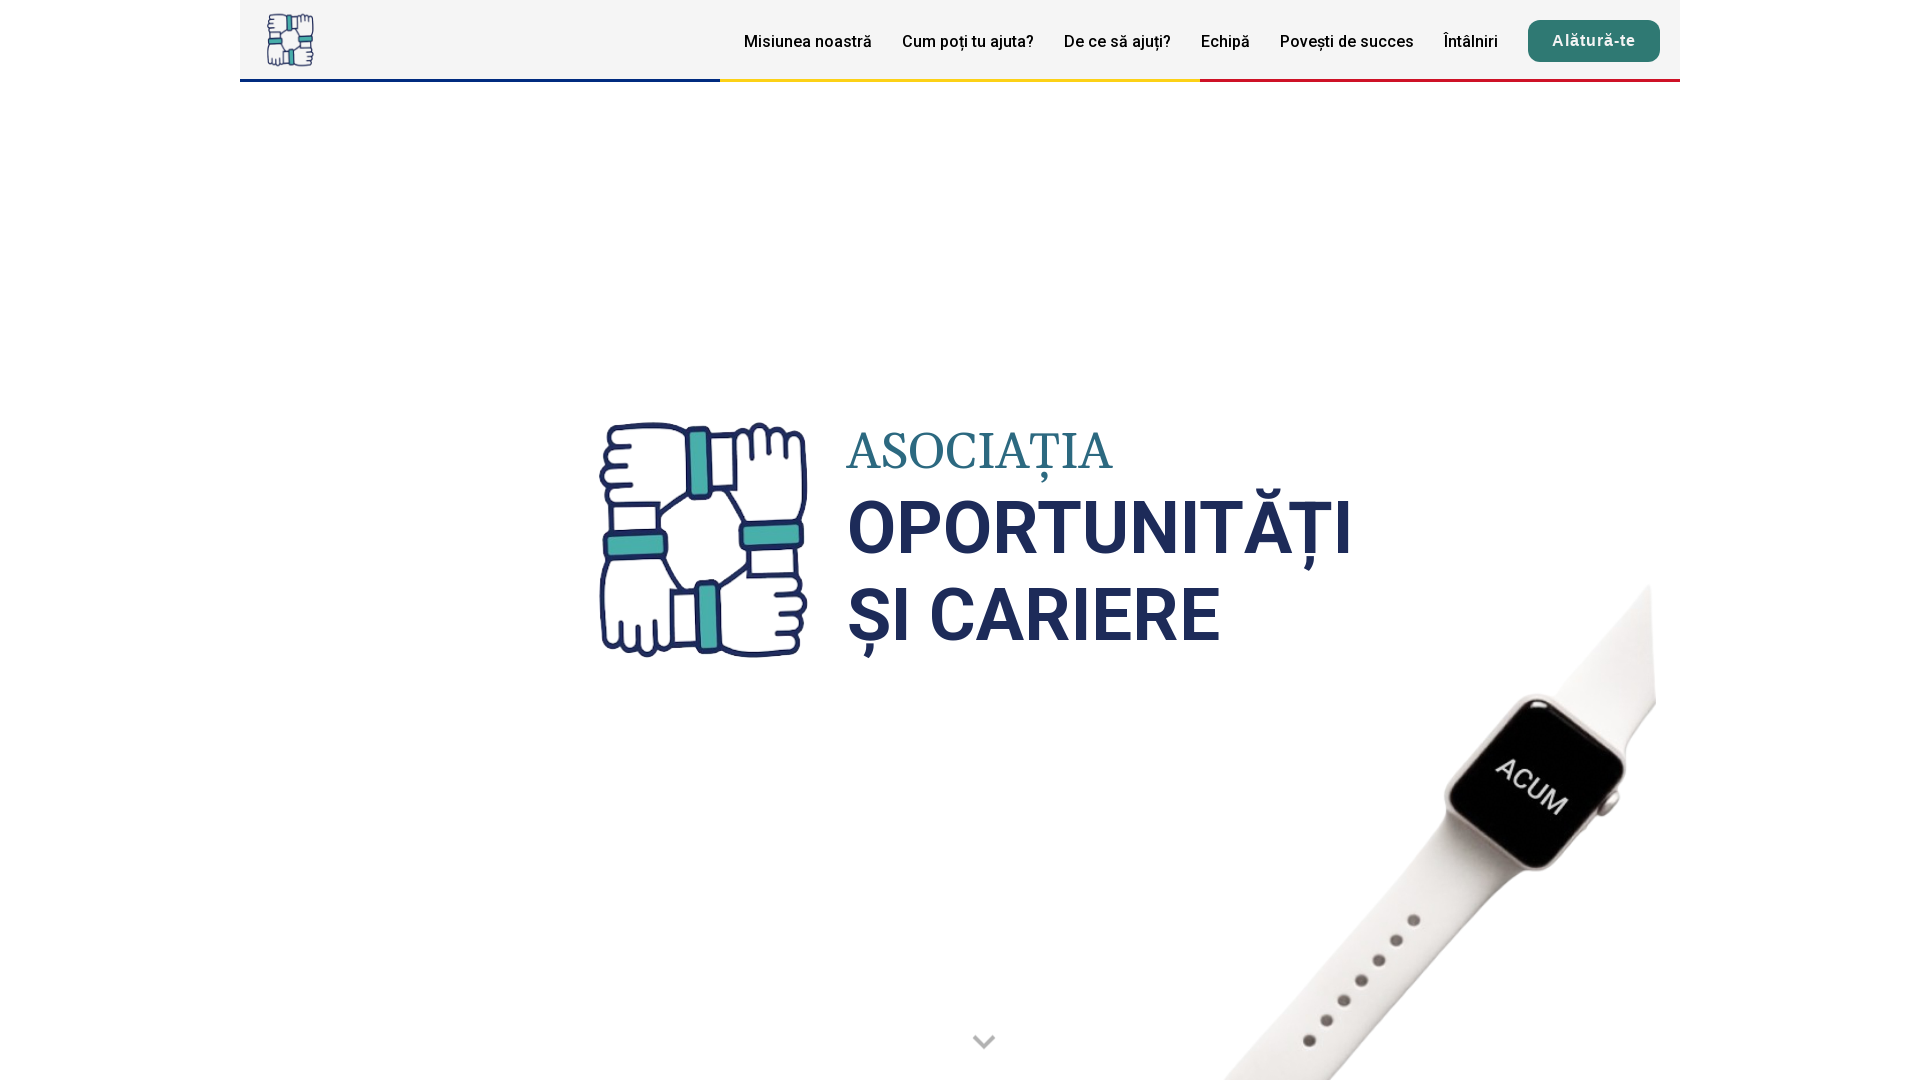

Hovered over a header menu link to verify hover effect at (808, 41) on xpath=//*[@id="top-redirect"]/nav/div[2]/ul/li/a >> nth=0
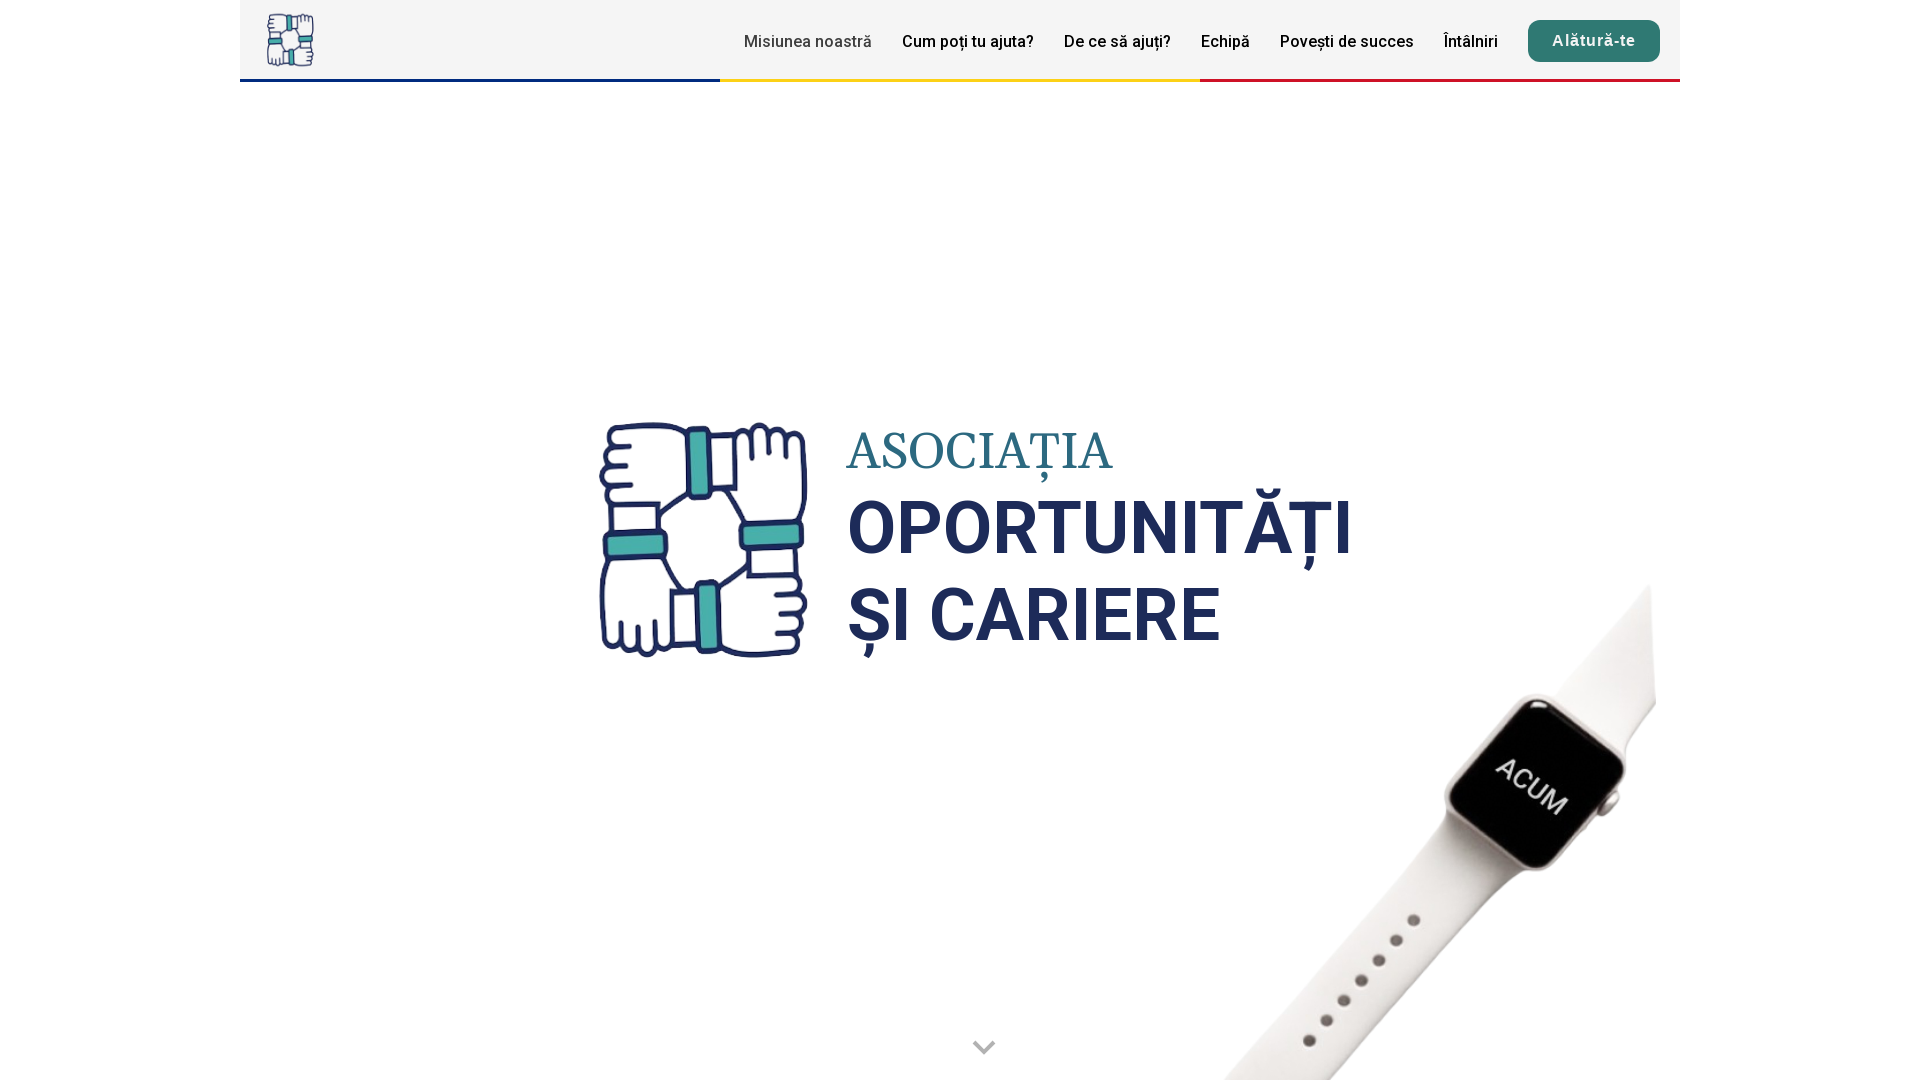

Waited 3 seconds for hover effect to complete
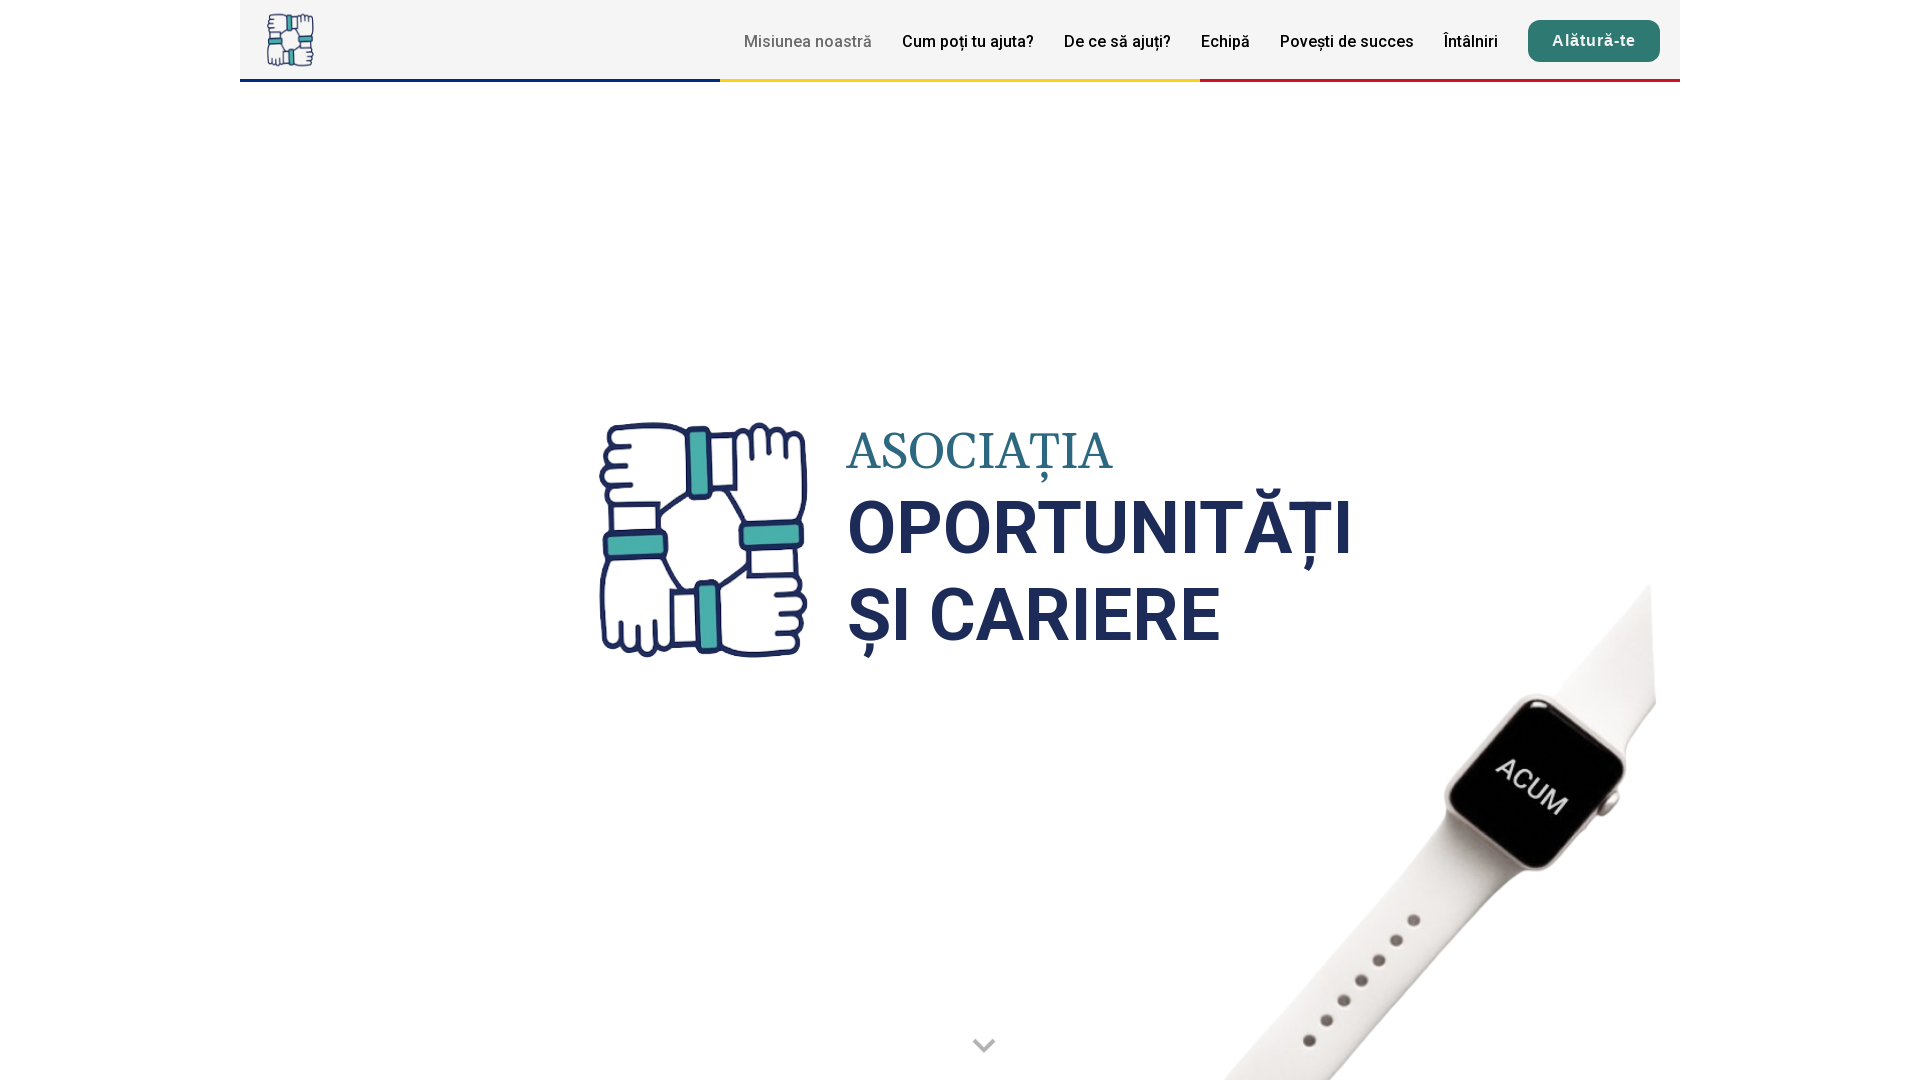

Hovered over a header menu link to verify hover effect at (968, 41) on xpath=//*[@id="top-redirect"]/nav/div[2]/ul/li/a >> nth=1
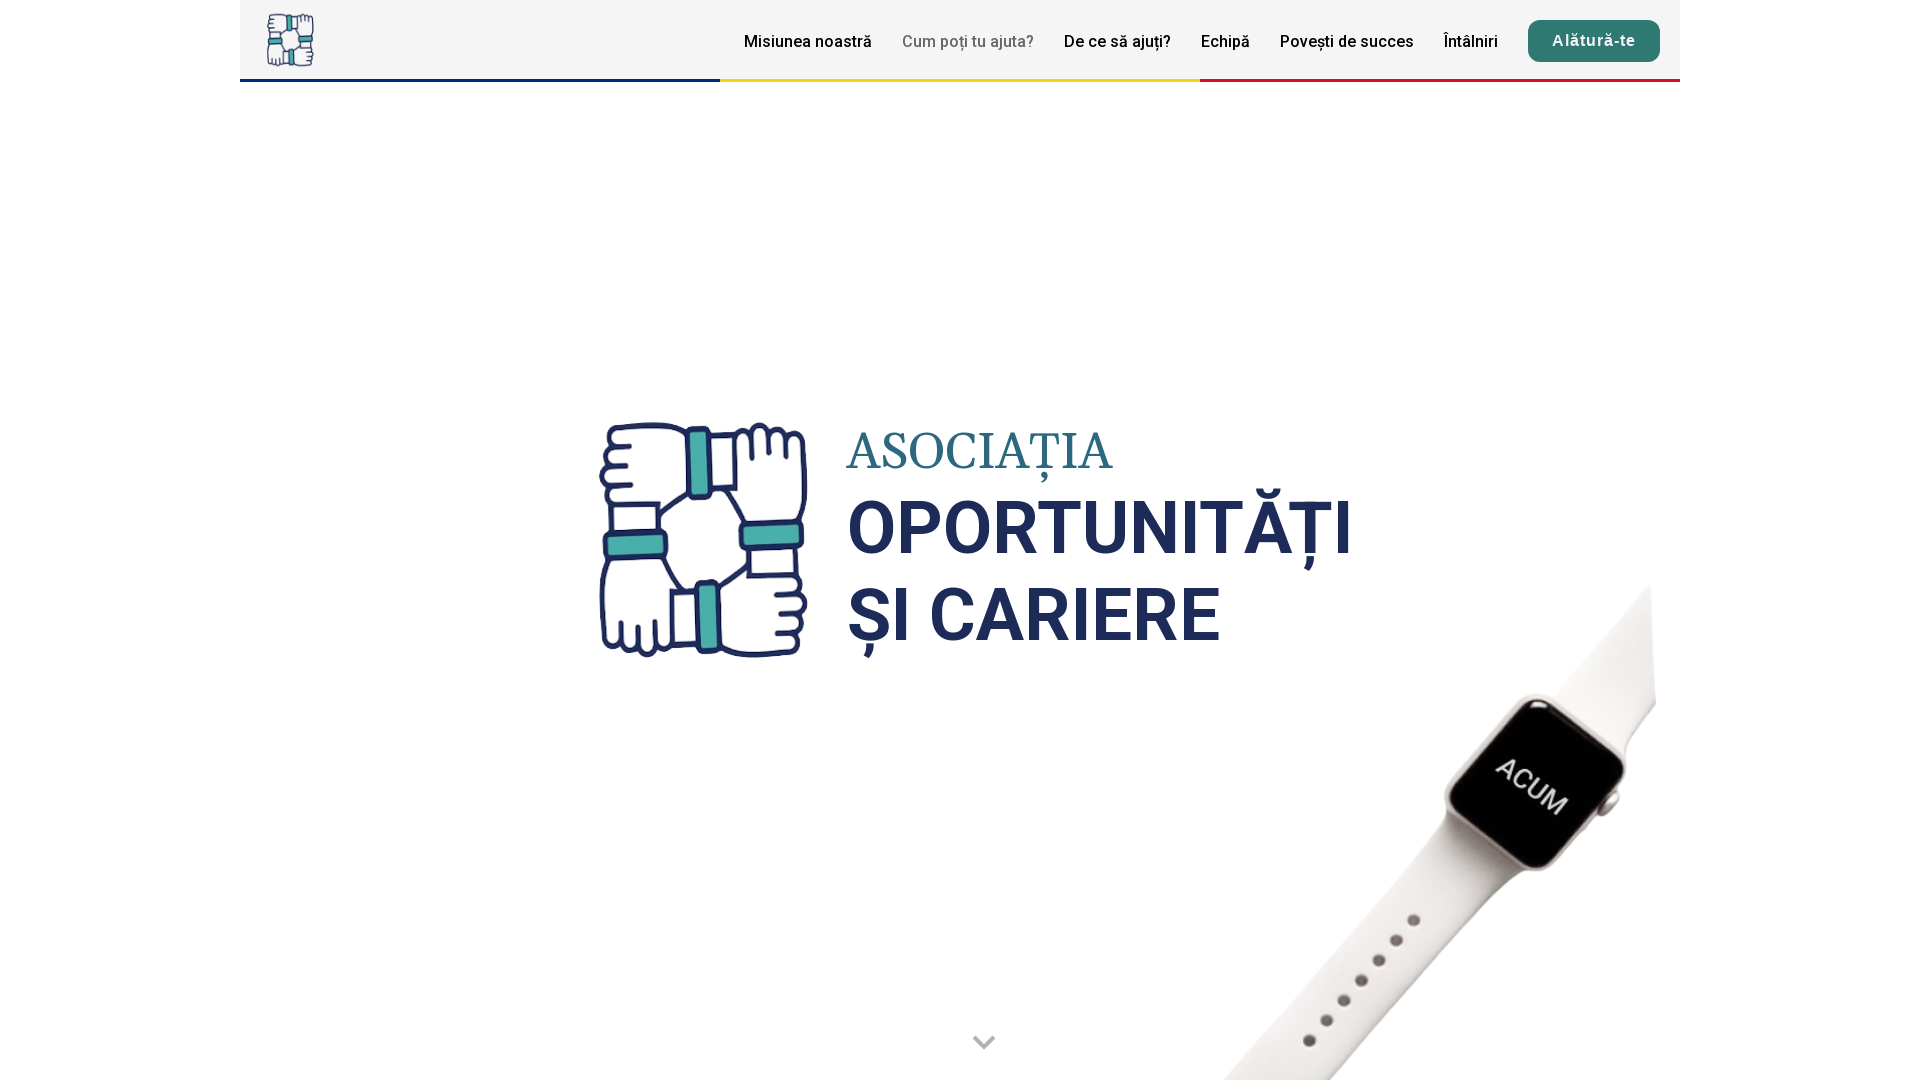

Waited 3 seconds for hover effect to complete
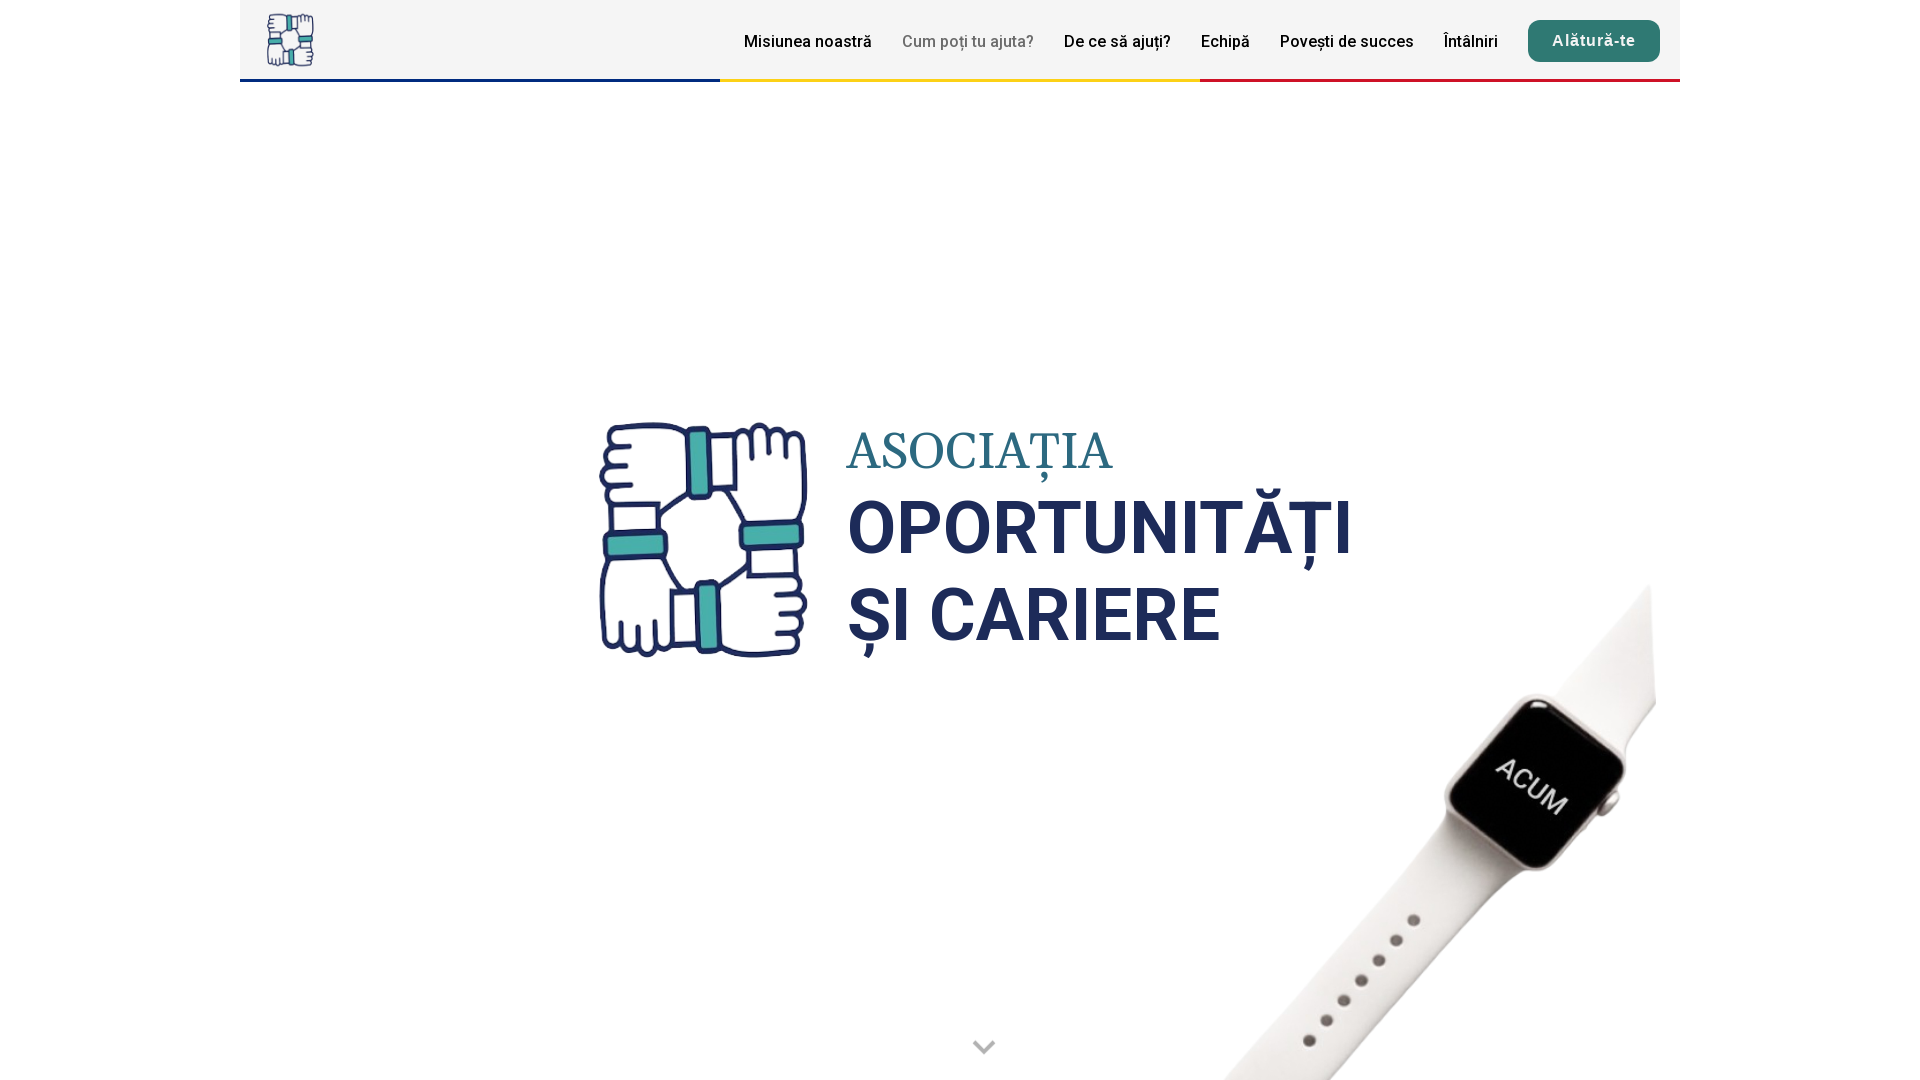

Hovered over a header menu link to verify hover effect at (1118, 41) on xpath=//*[@id="top-redirect"]/nav/div[2]/ul/li/a >> nth=2
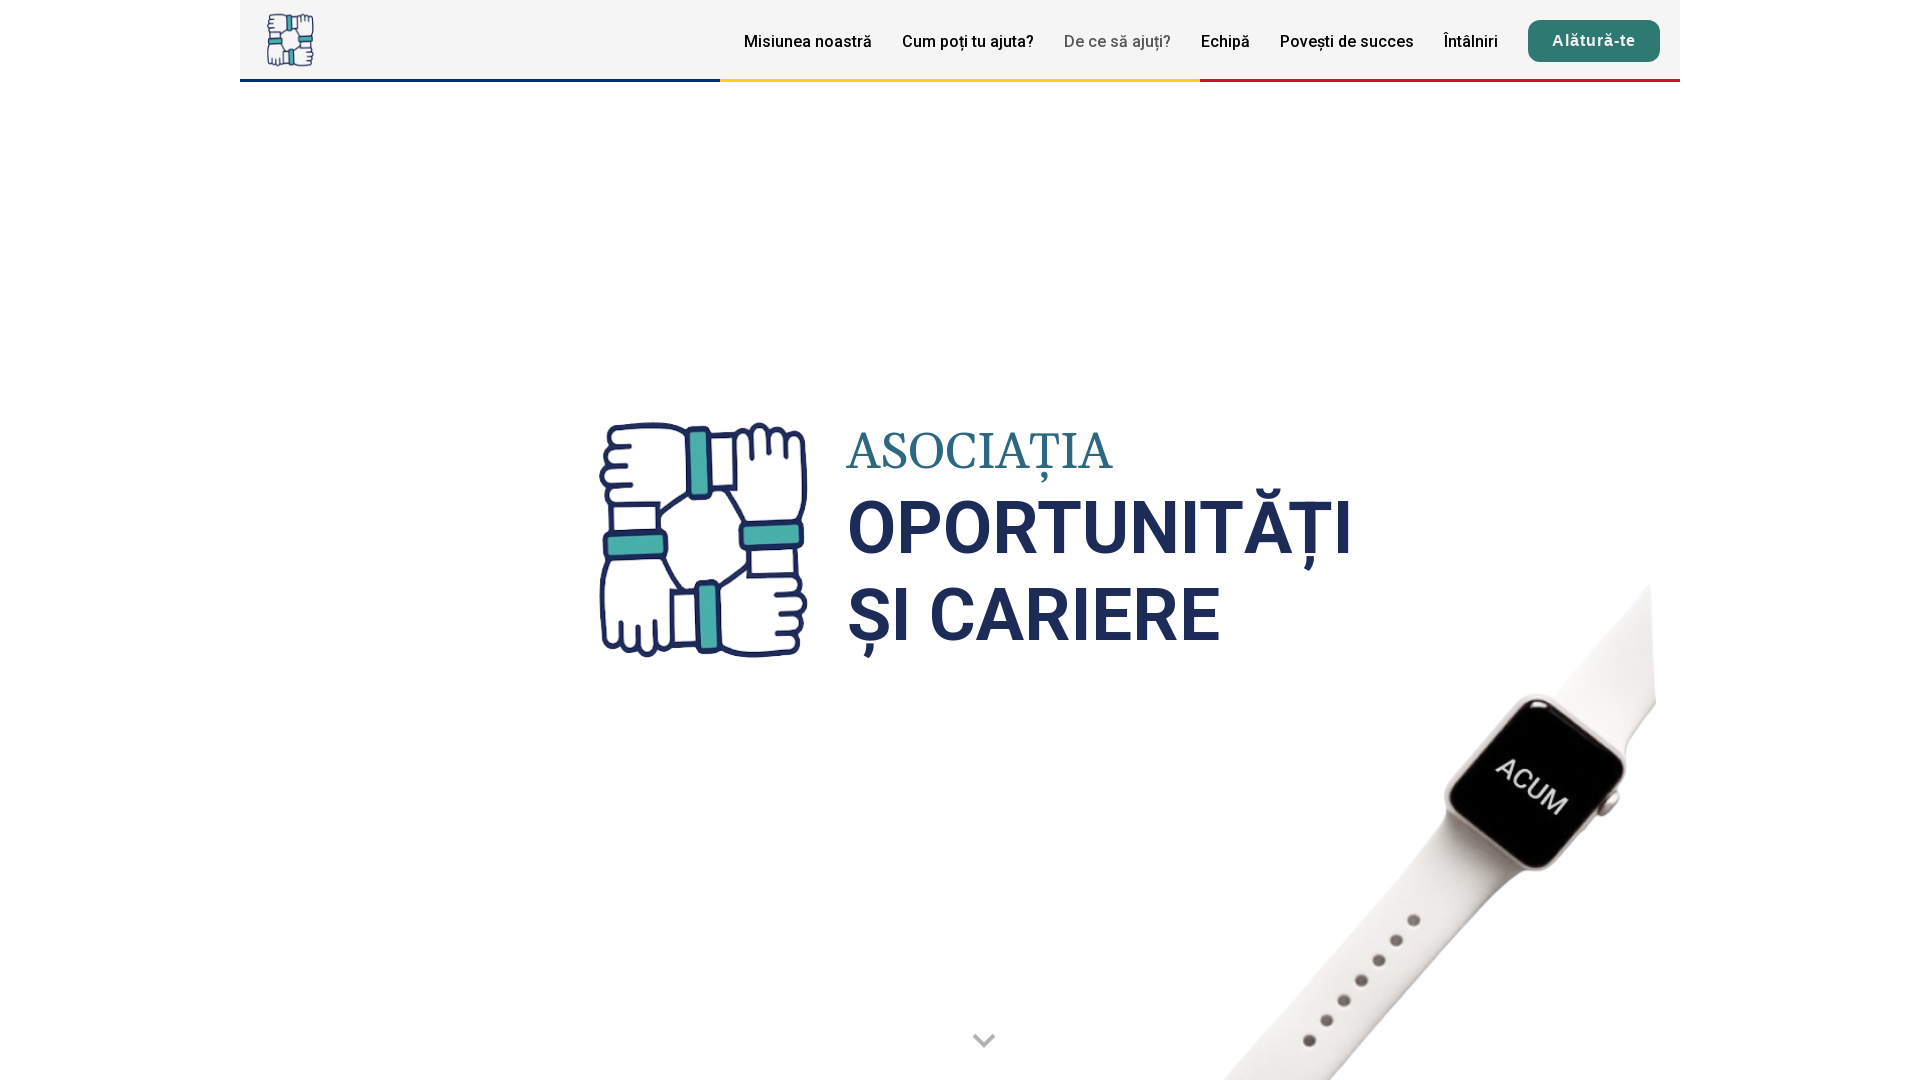

Waited 3 seconds for hover effect to complete
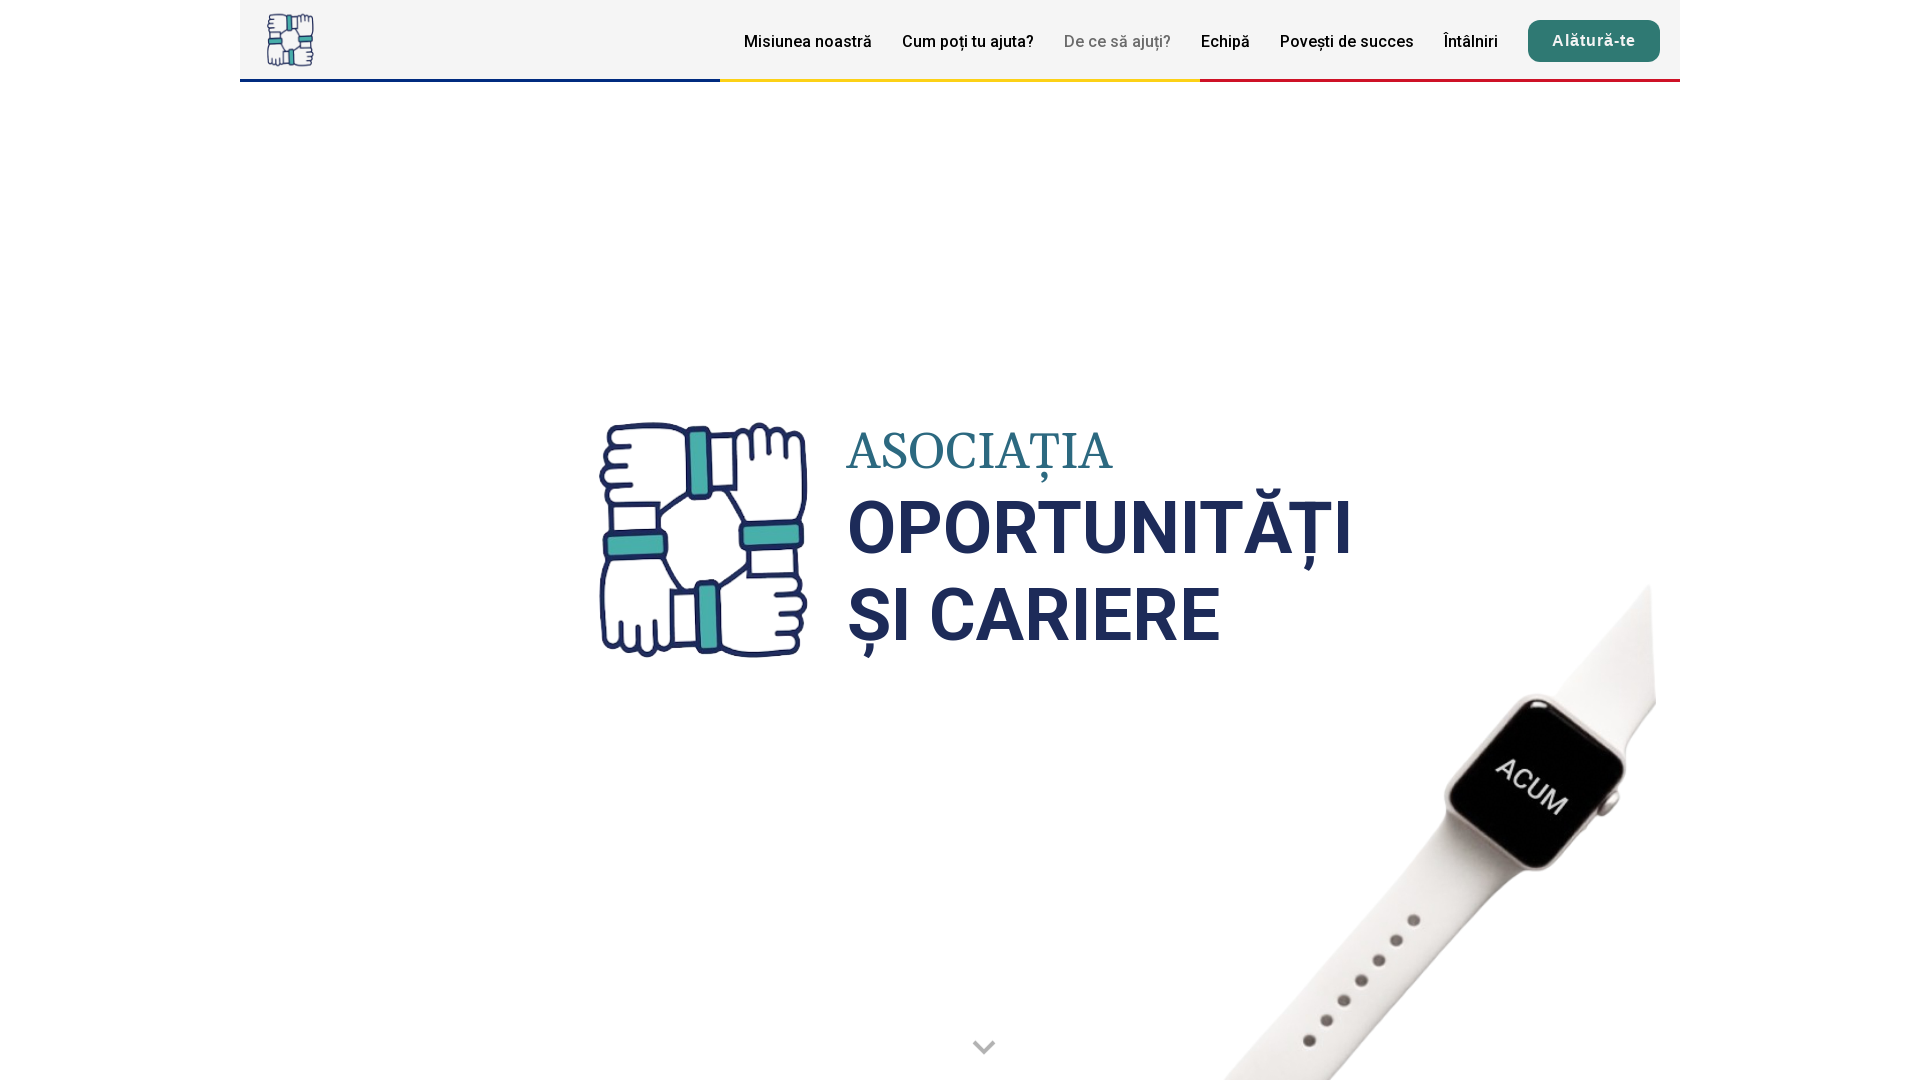

Hovered over a header menu link to verify hover effect at (1226, 41) on xpath=//*[@id="top-redirect"]/nav/div[2]/ul/li/a >> nth=3
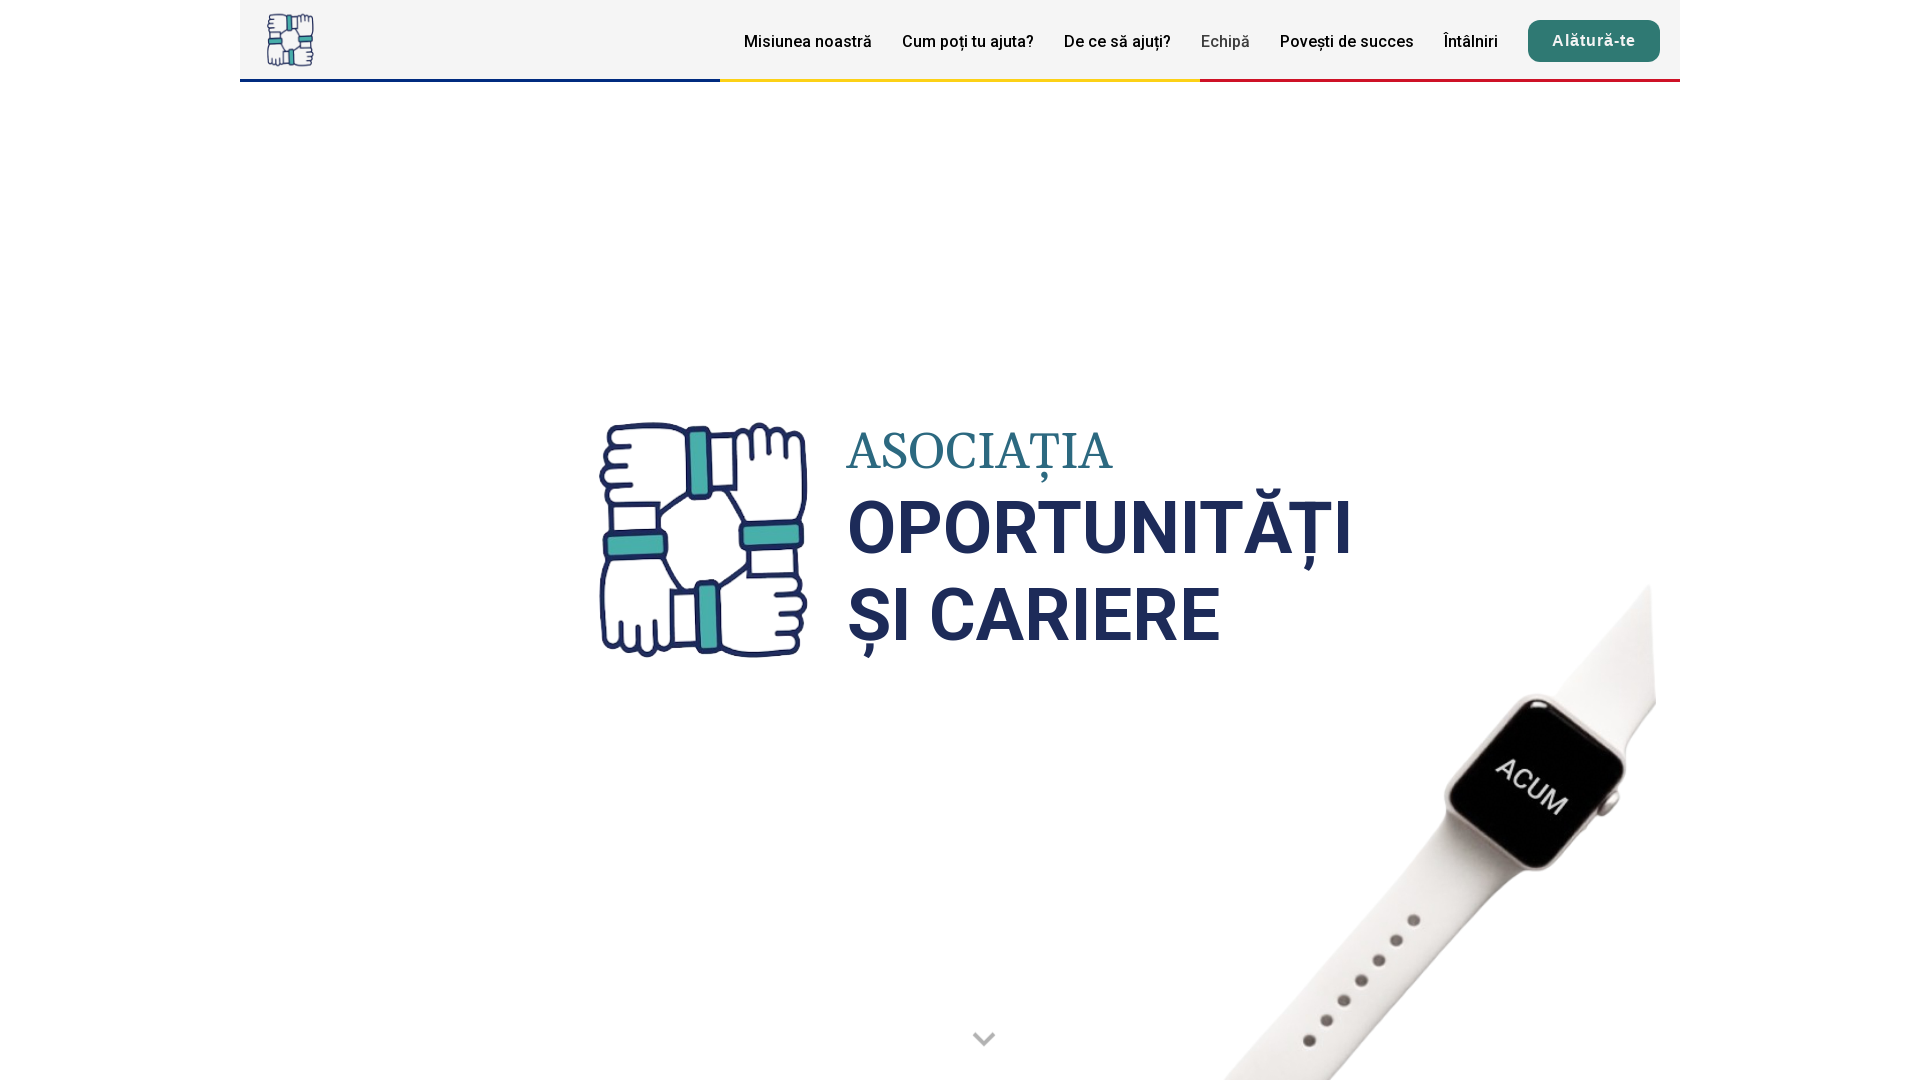

Waited 3 seconds for hover effect to complete
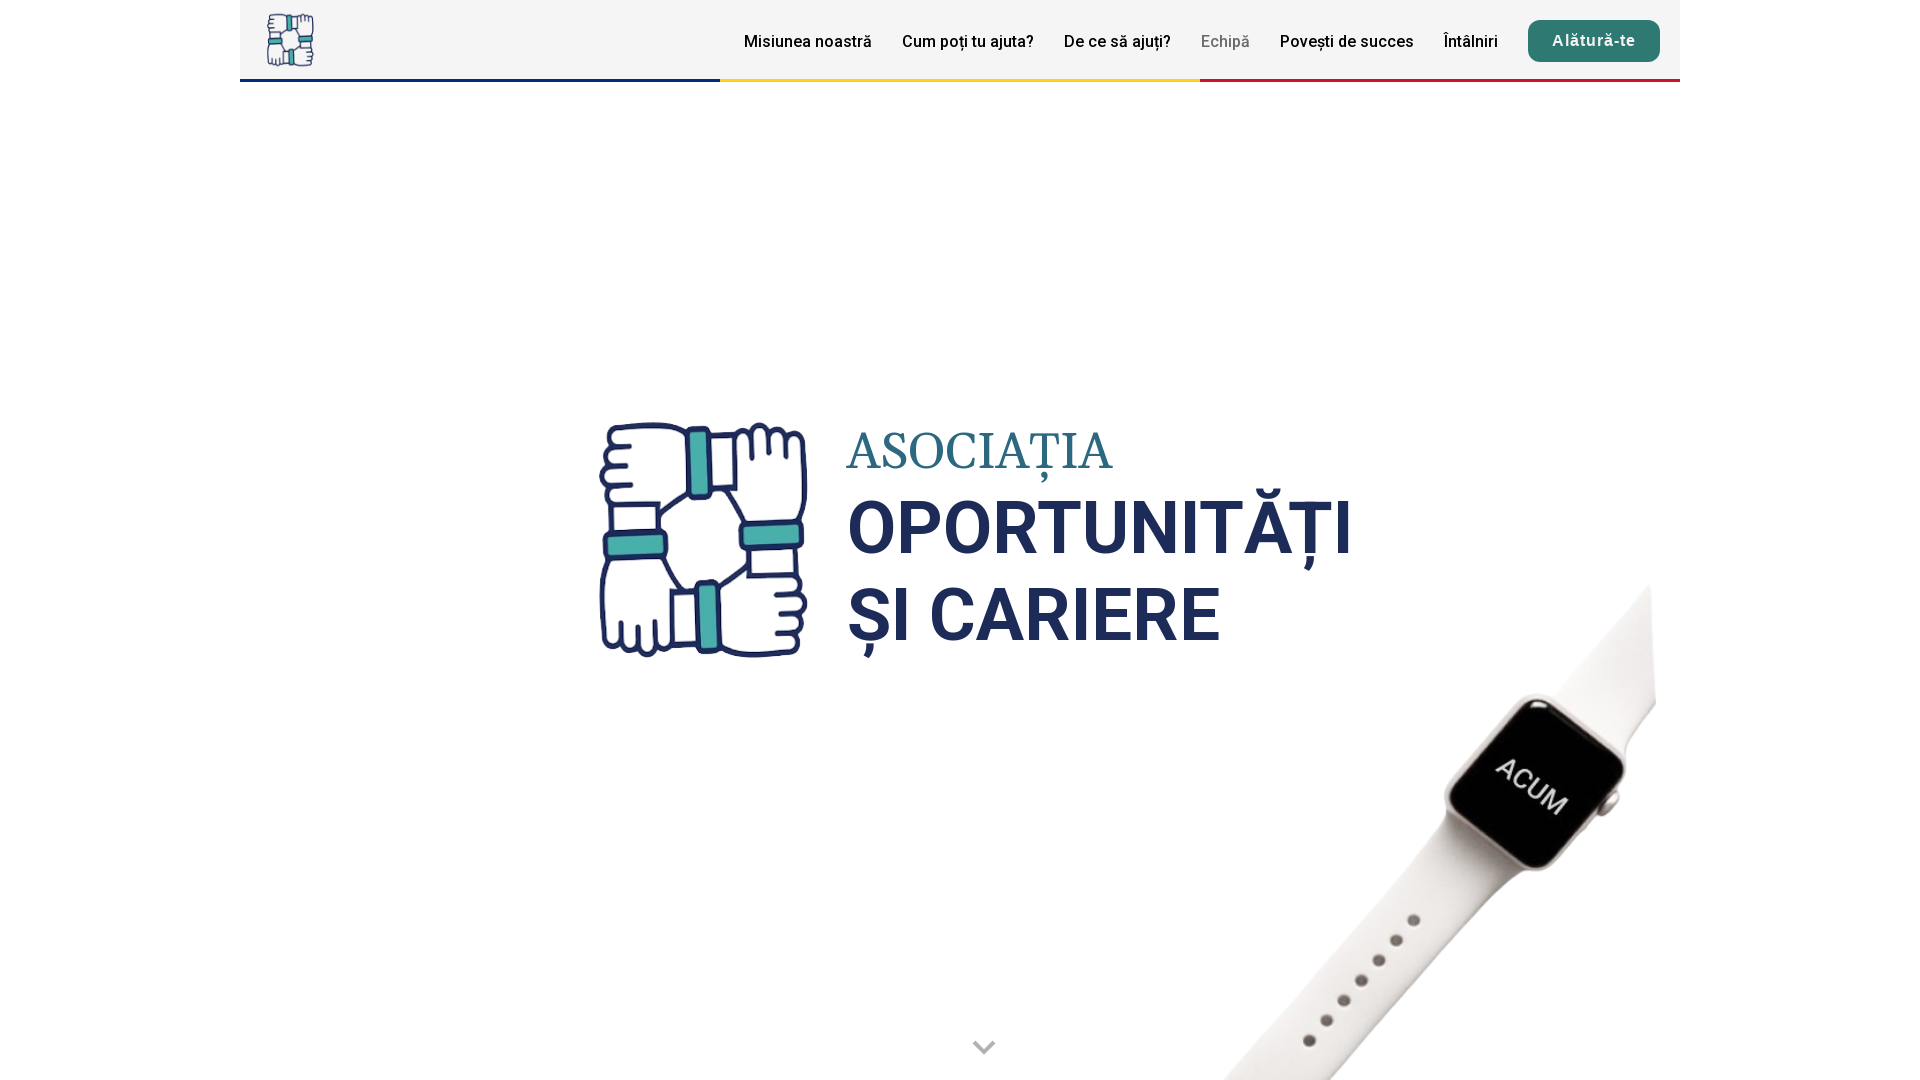

Hovered over a header menu link to verify hover effect at (1347, 41) on xpath=//*[@id="top-redirect"]/nav/div[2]/ul/li/a >> nth=4
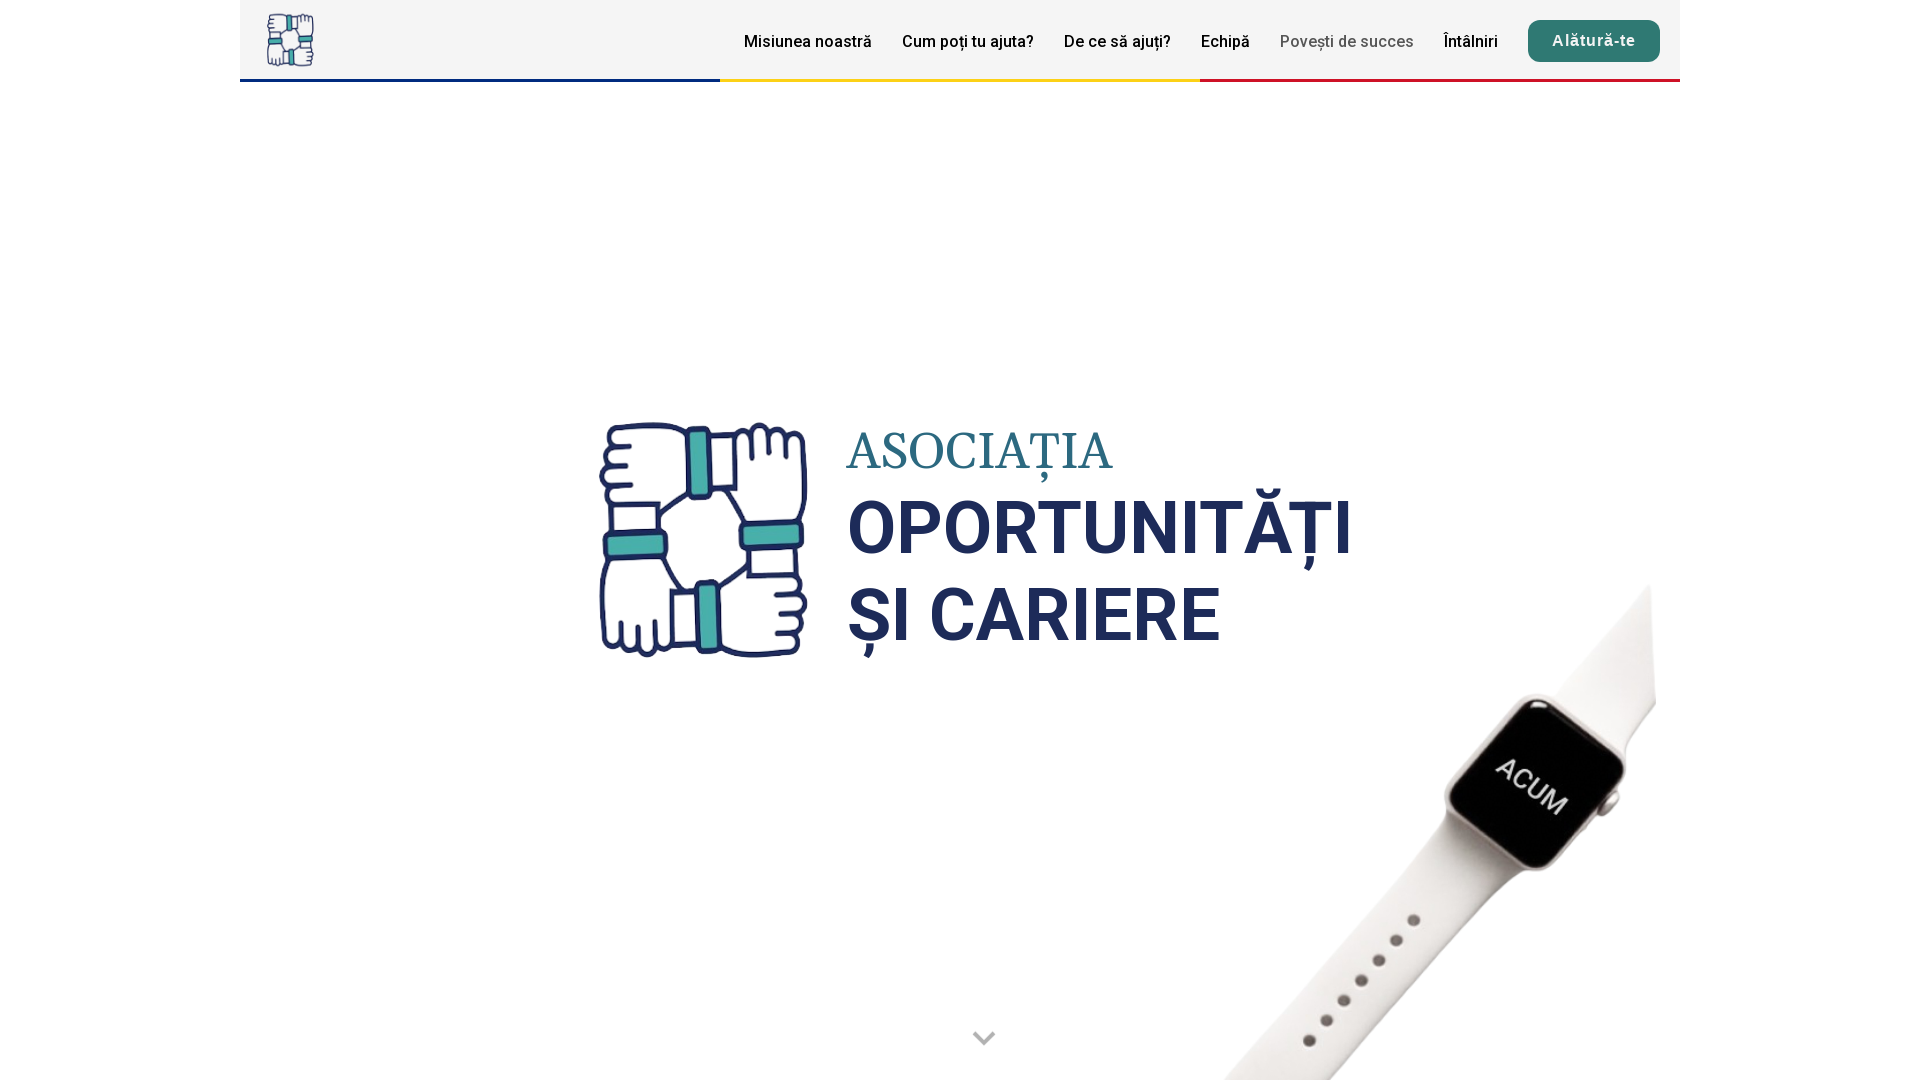

Waited 3 seconds for hover effect to complete
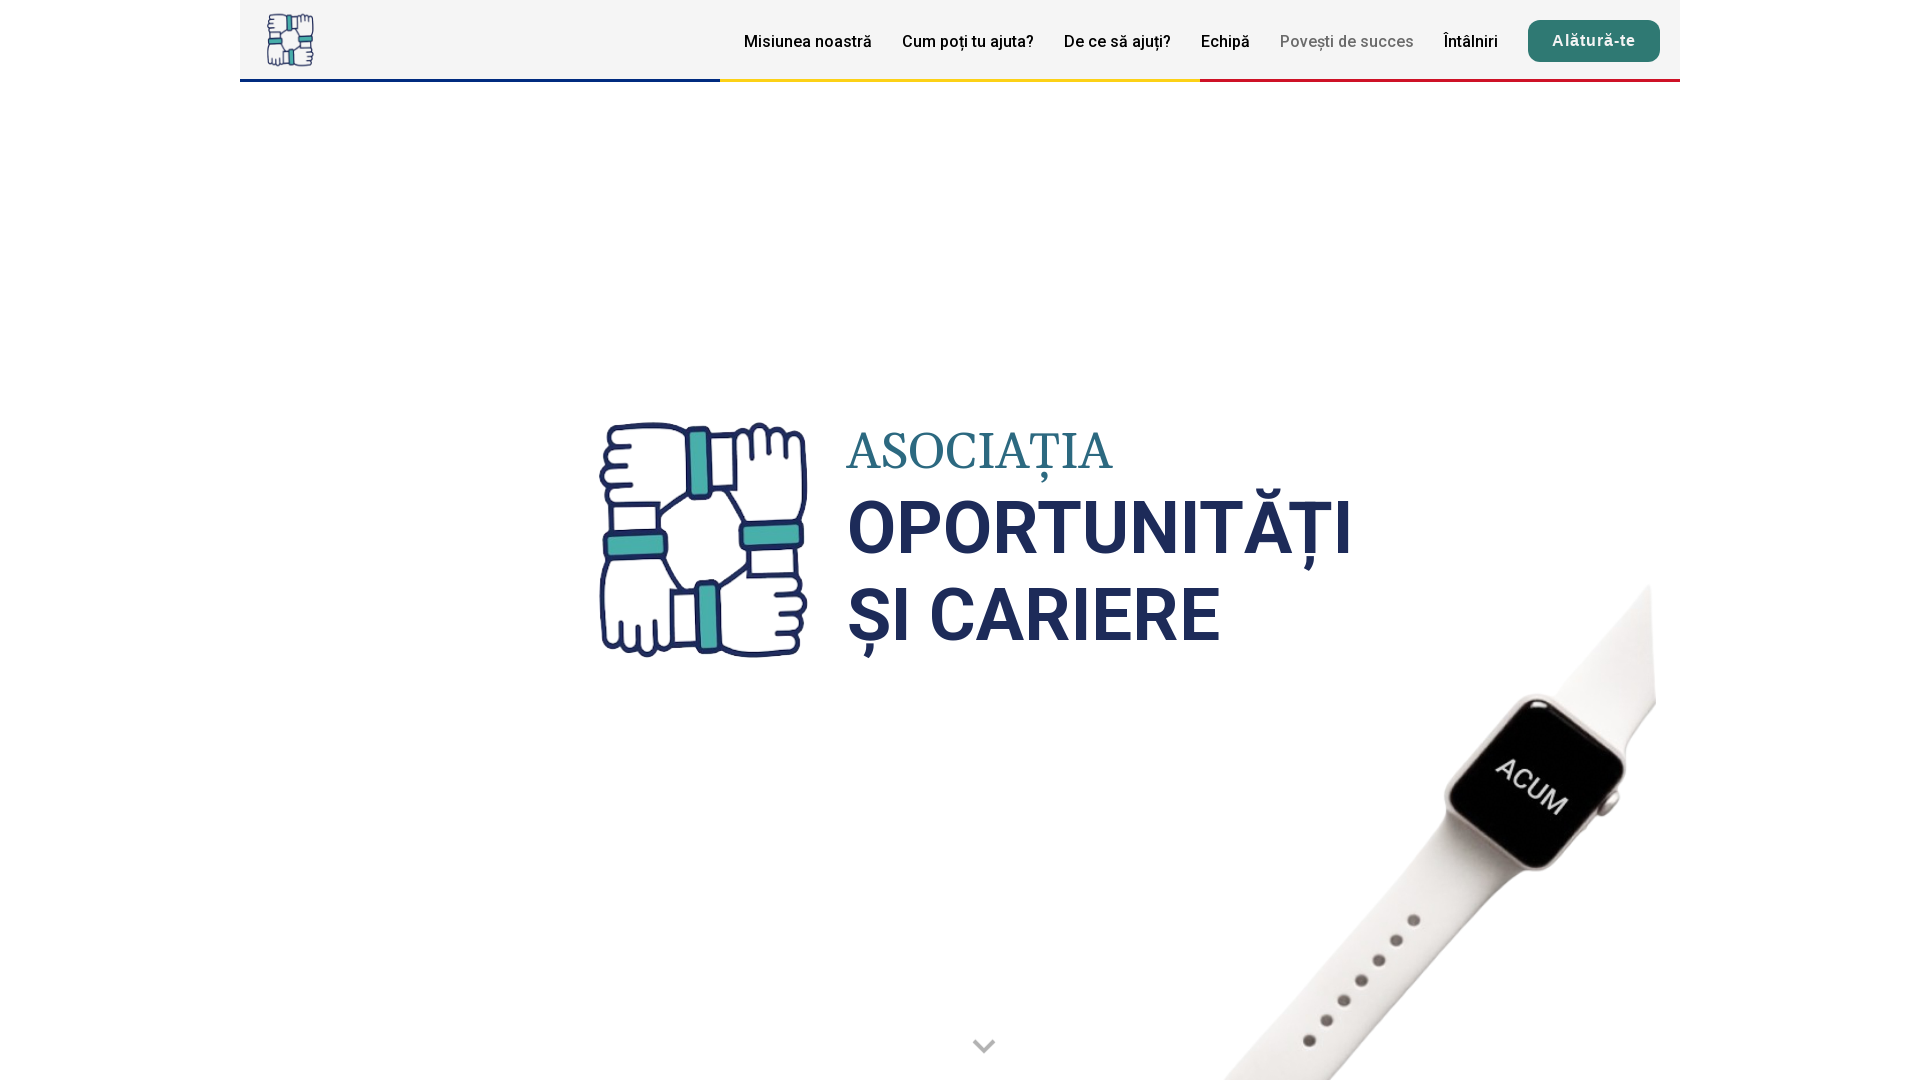

Hovered over a header menu link to verify hover effect at (1471, 41) on xpath=//*[@id="top-redirect"]/nav/div[2]/ul/li/a >> nth=5
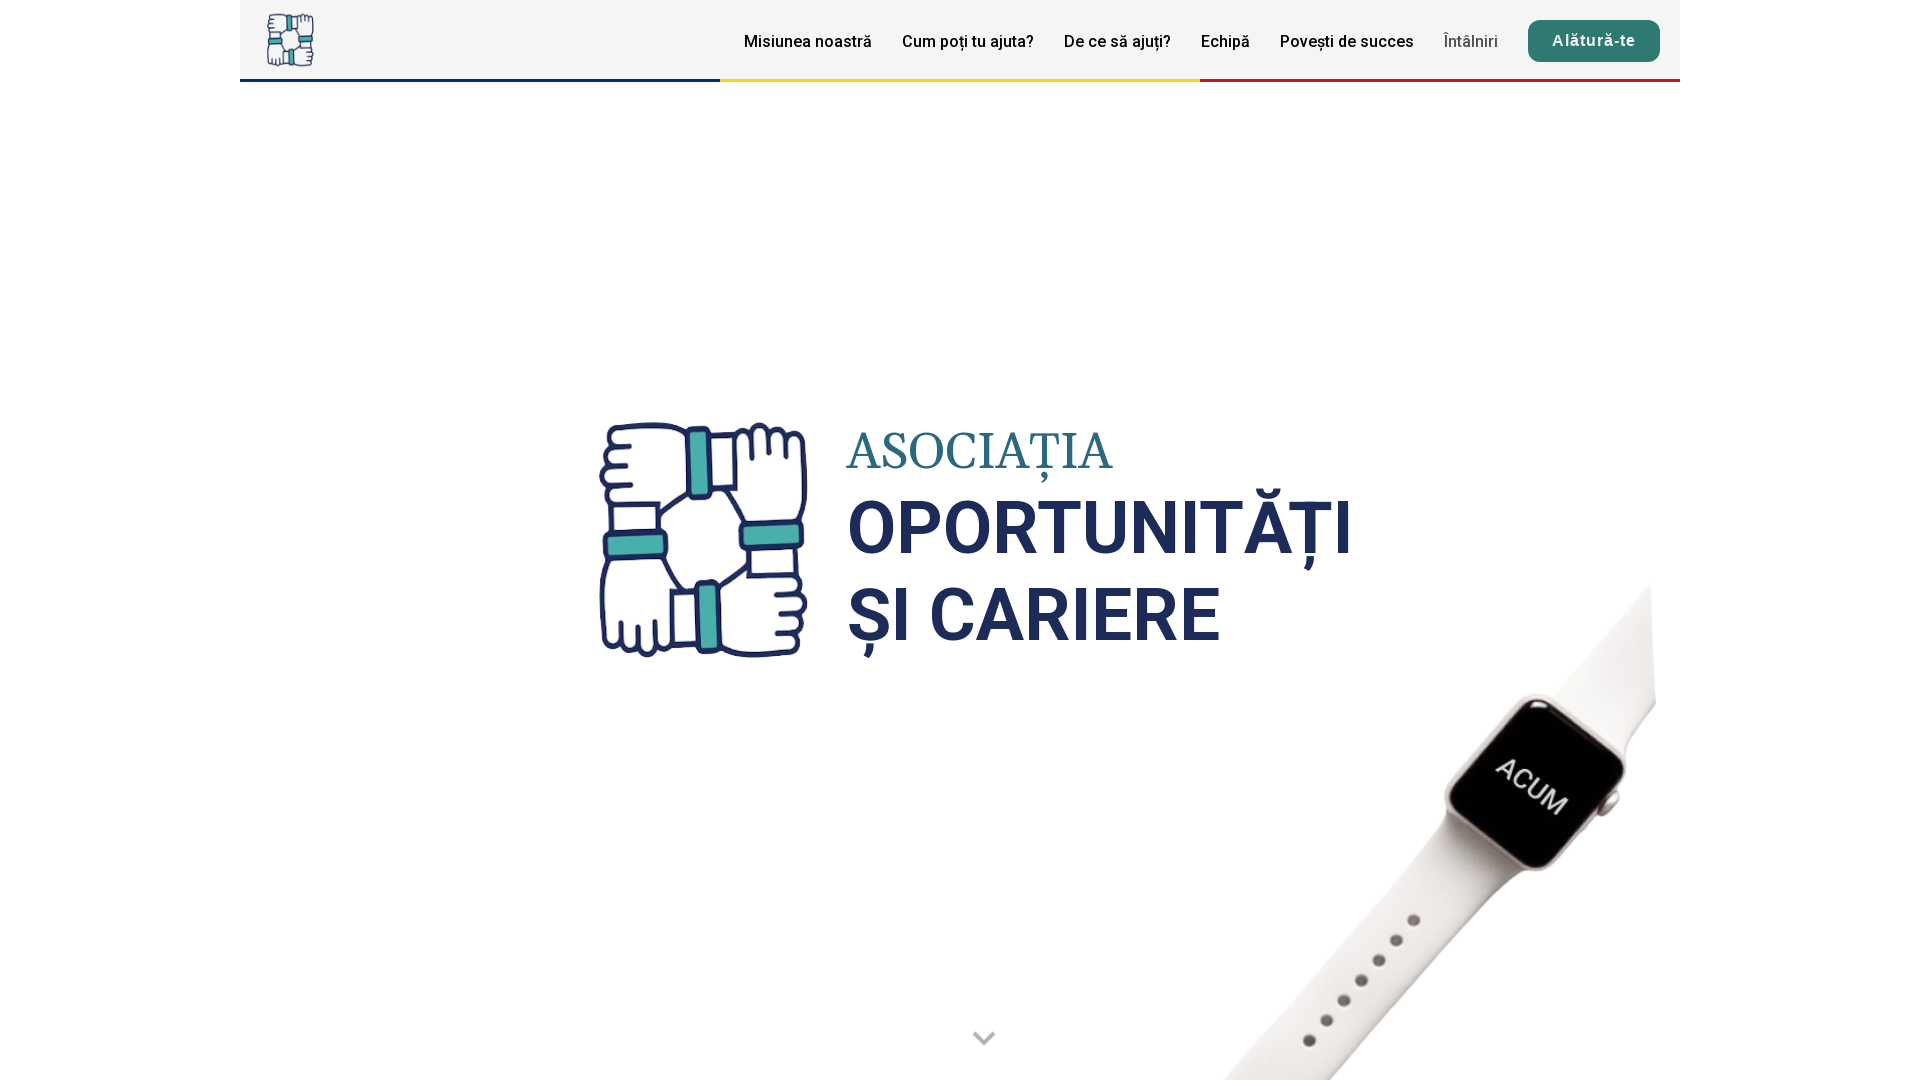

Waited 3 seconds for hover effect to complete
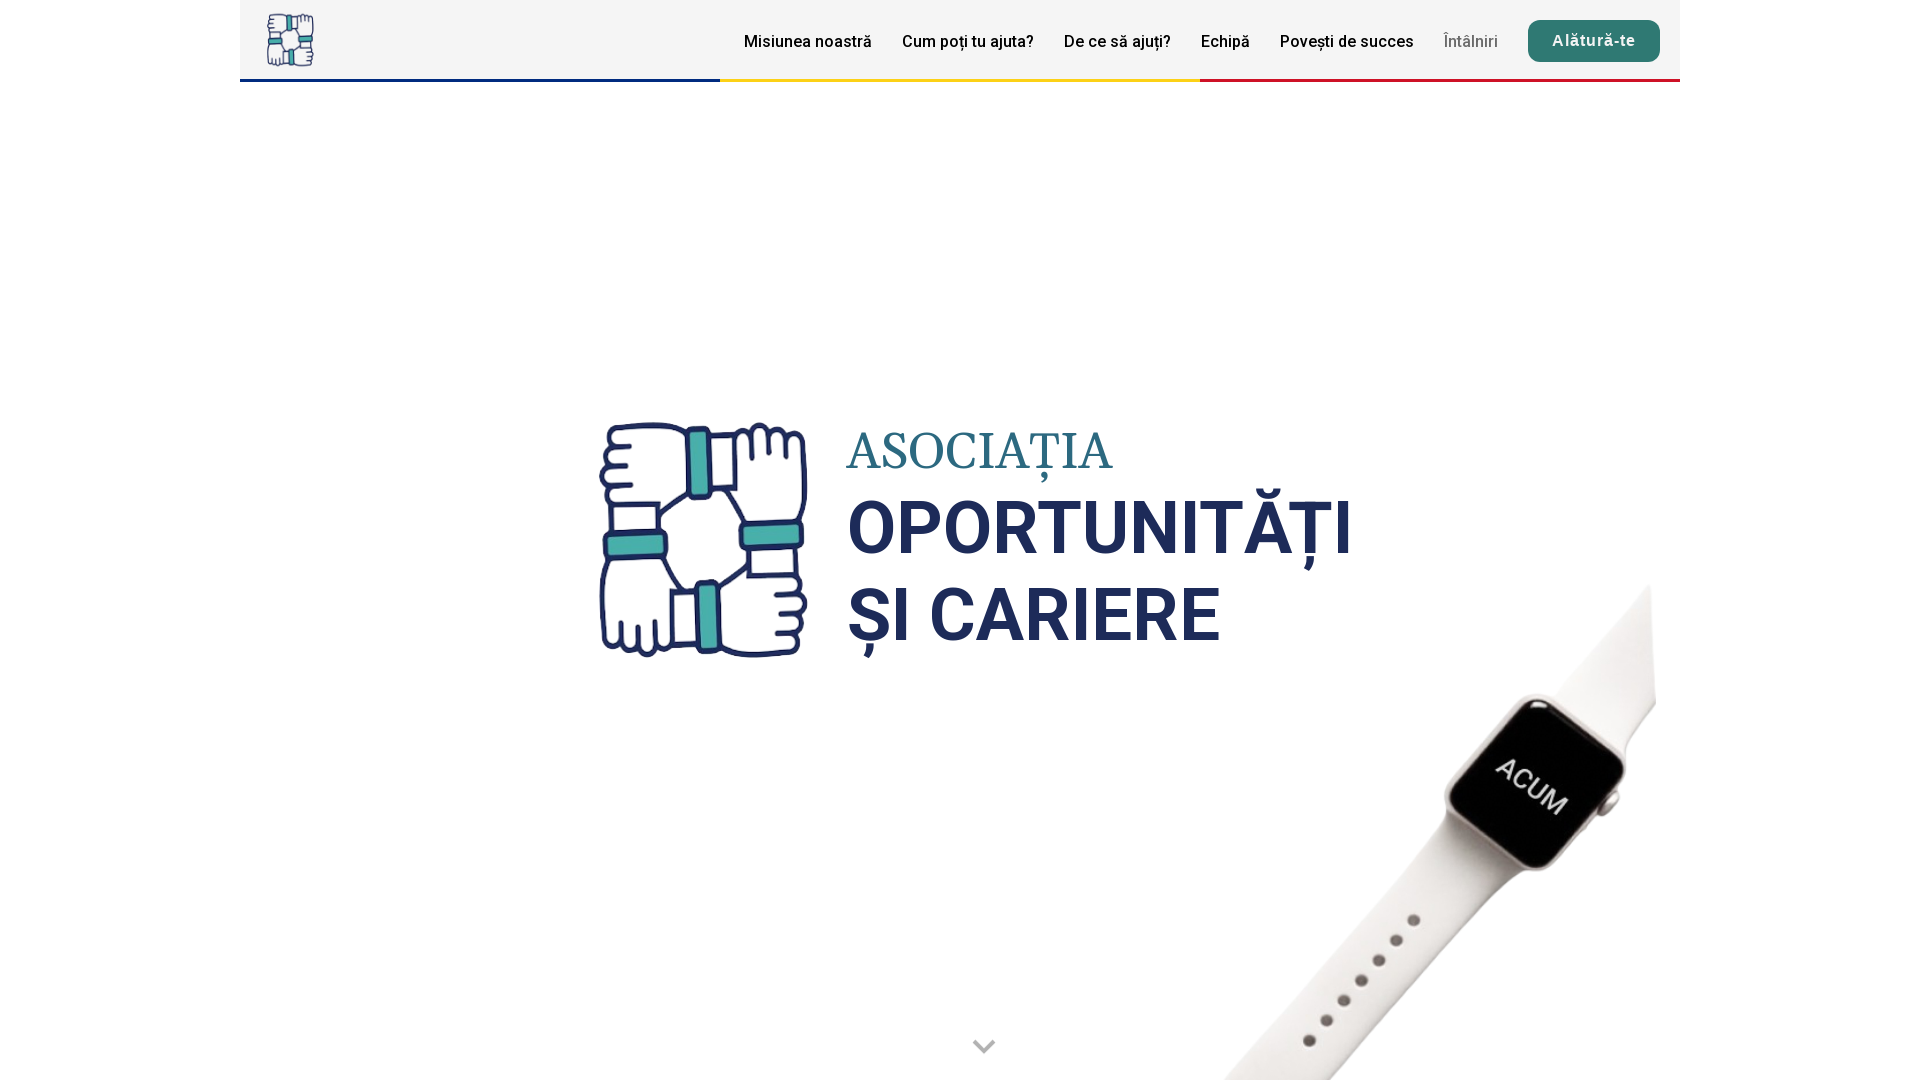

Located all header menu links for click testing
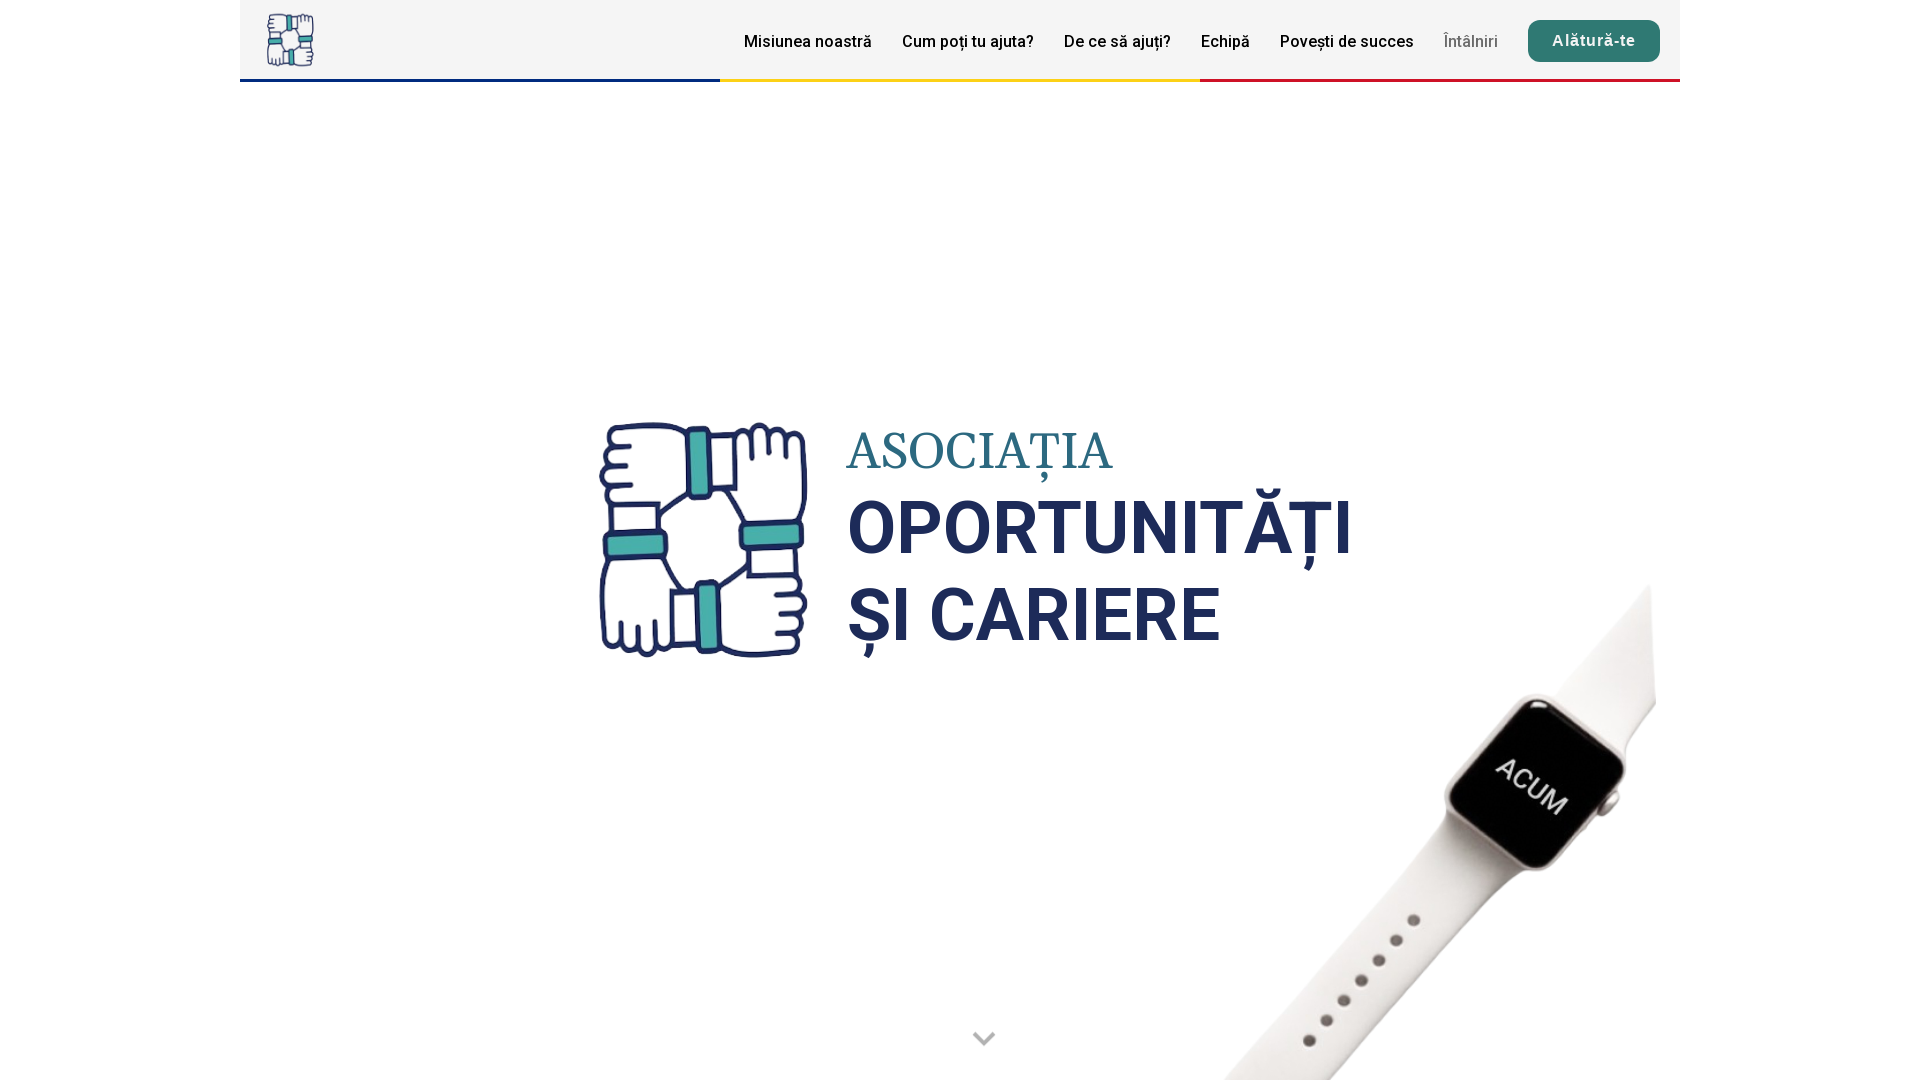

Clicked a header menu link at (808, 41) on xpath=//*[@id="top-redirect"]/nav/div[2]/ul/li/a >> nth=0
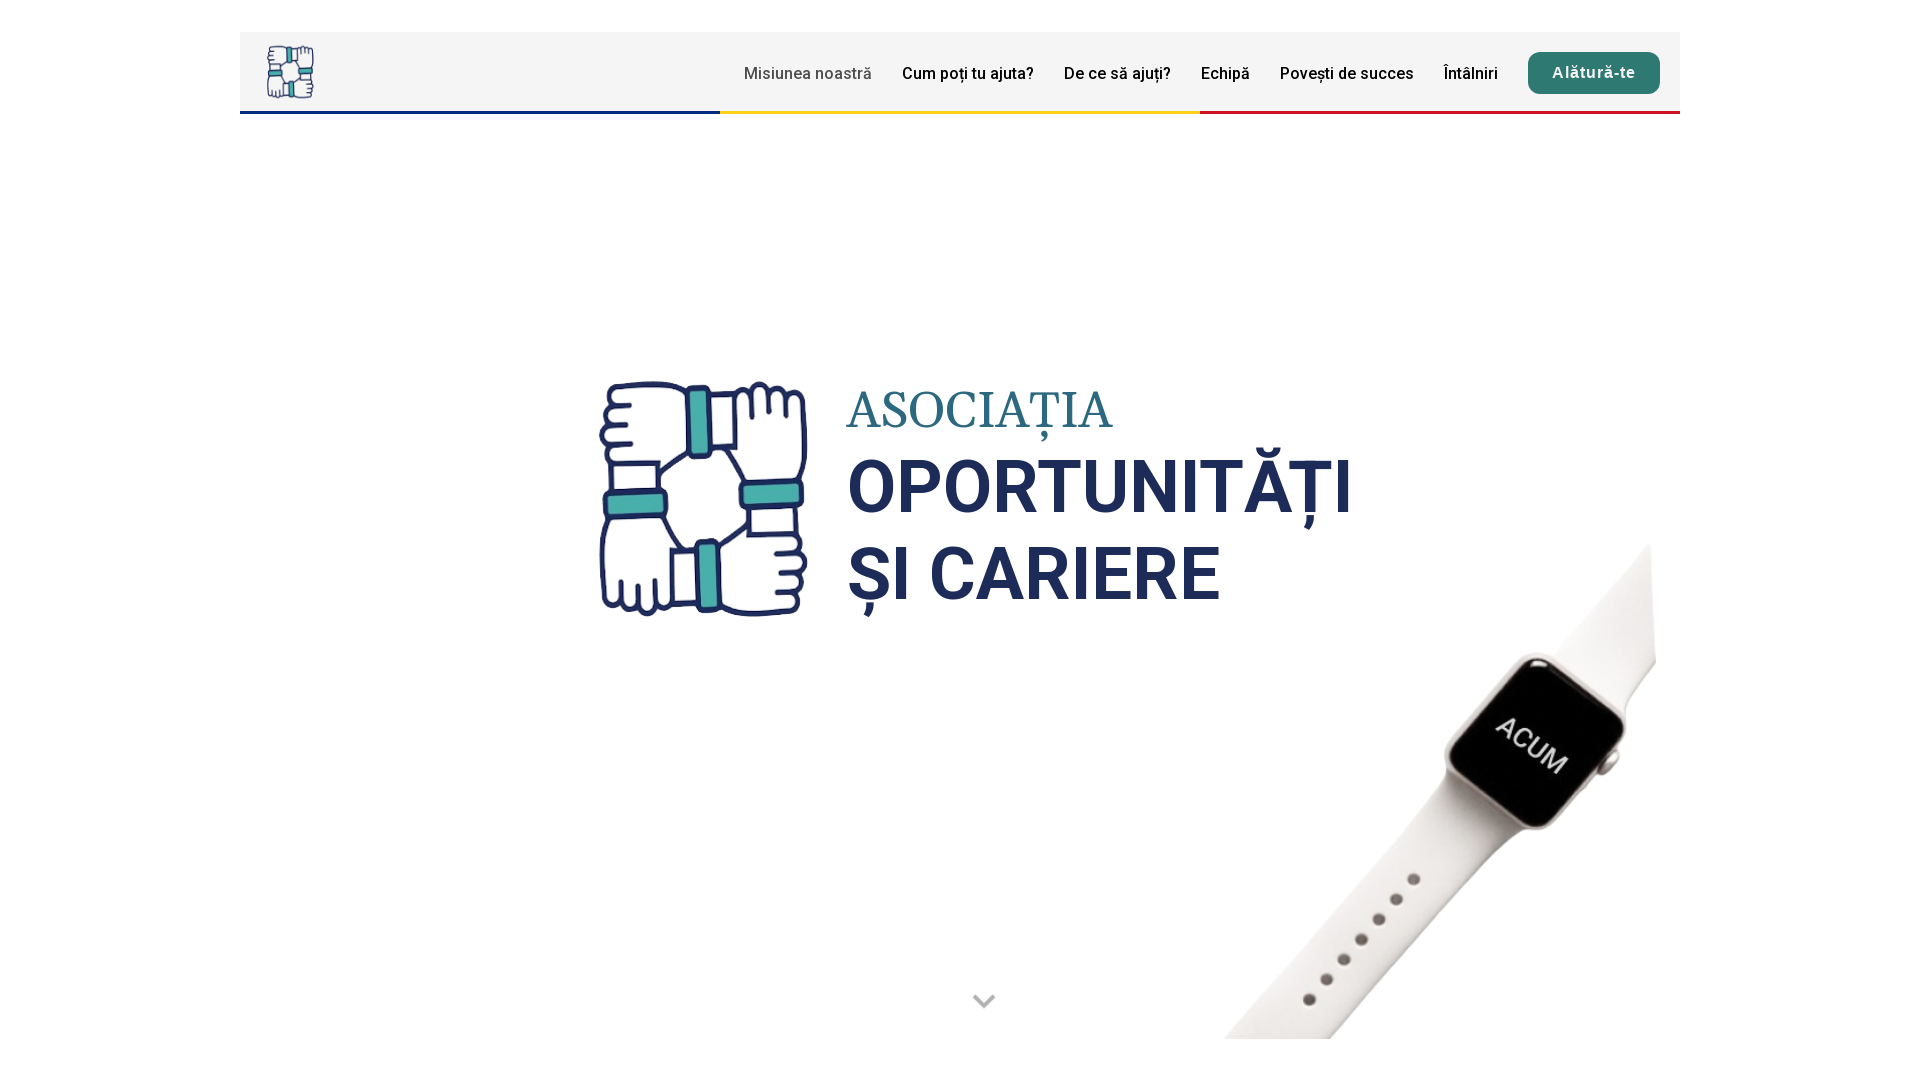

Waited 3 seconds after clicking menu link
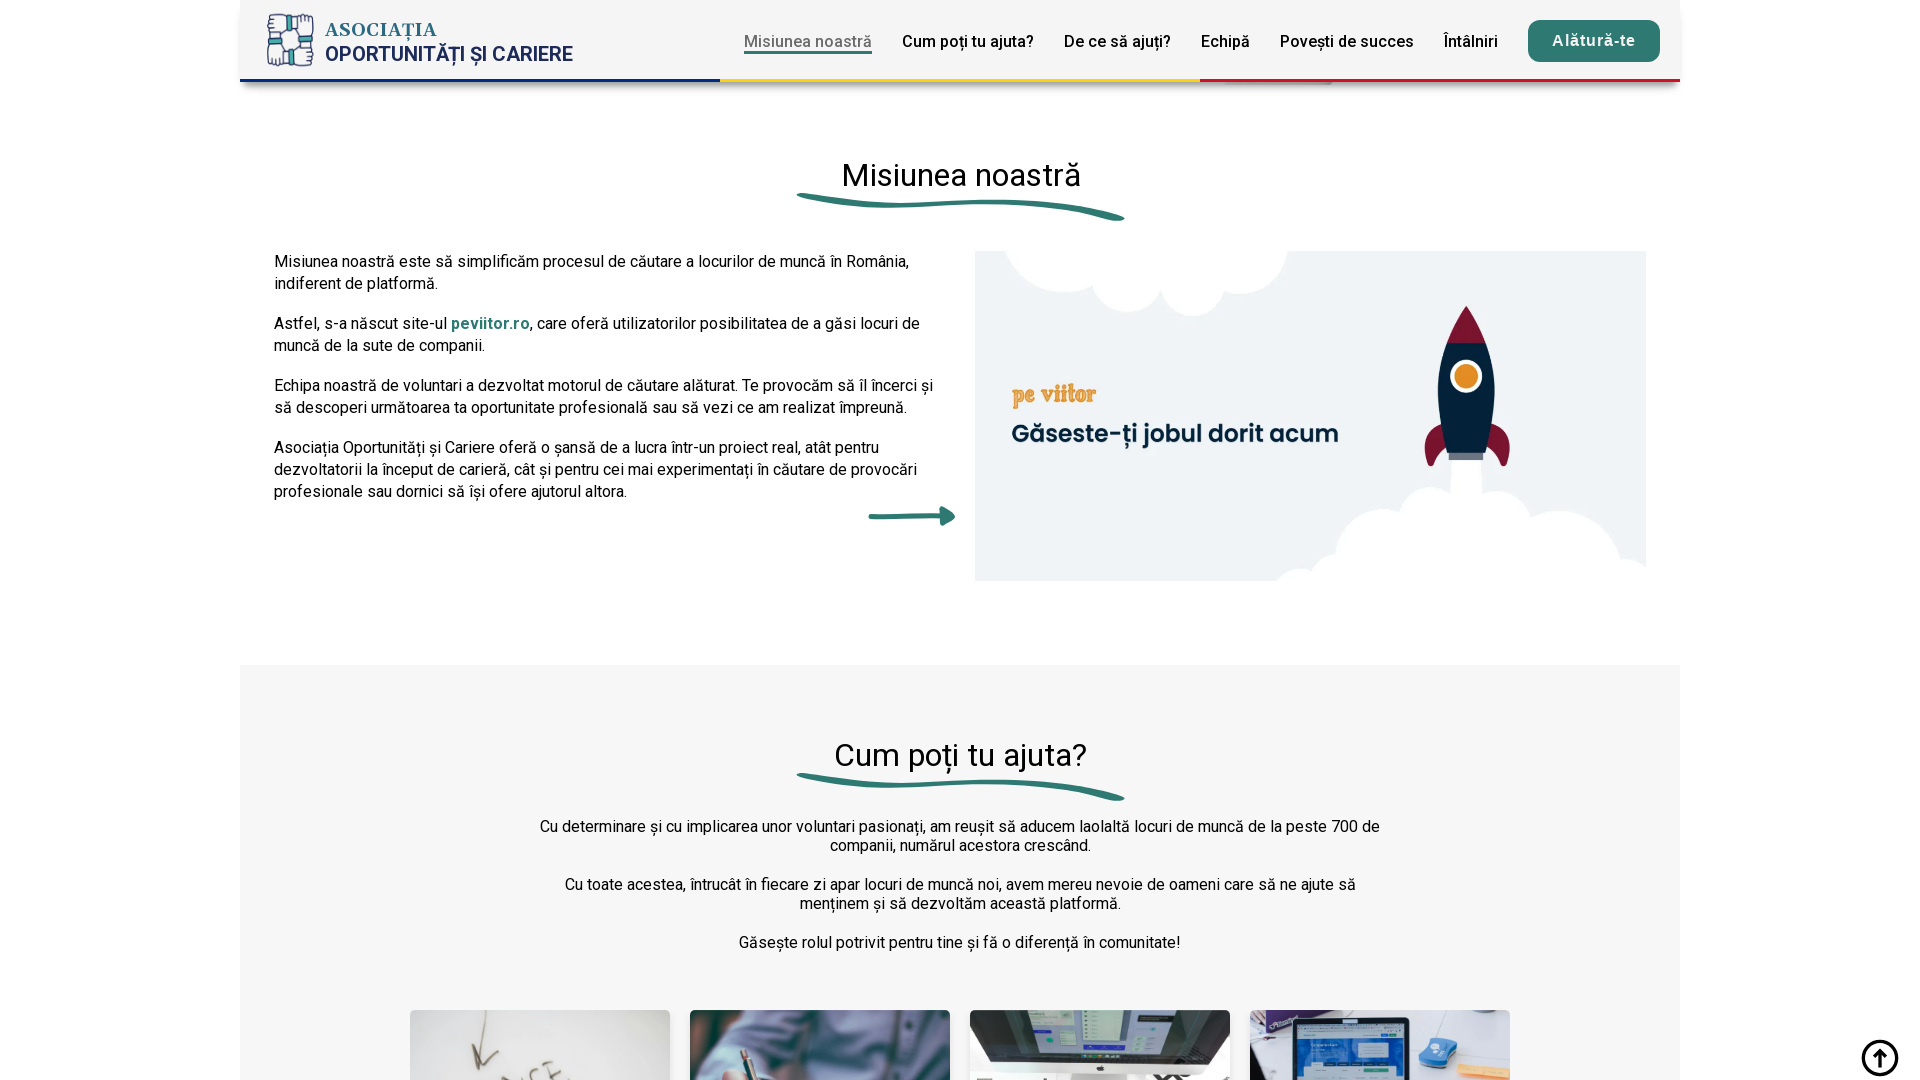

Clicked a header menu link at (968, 41) on xpath=//*[@id="top-redirect"]/nav/div[2]/ul/li/a >> nth=1
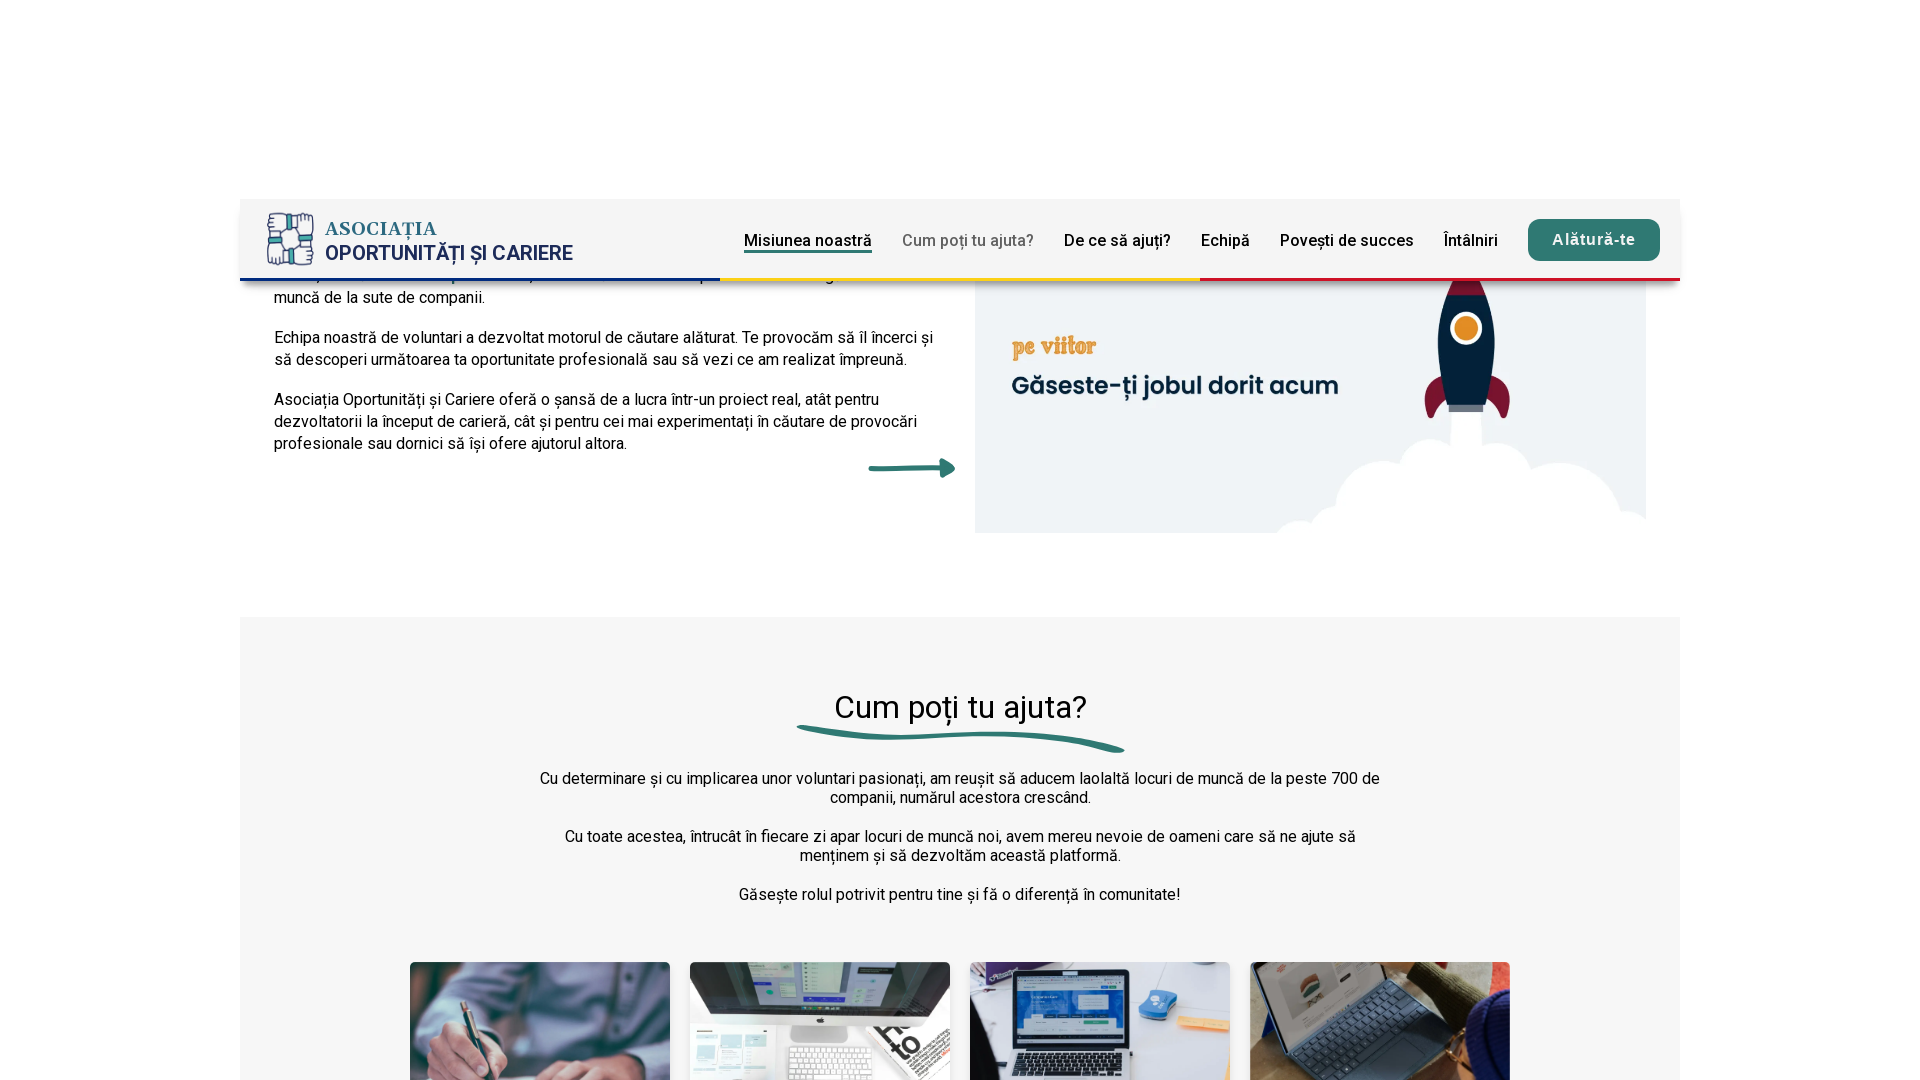

Waited 3 seconds after clicking menu link
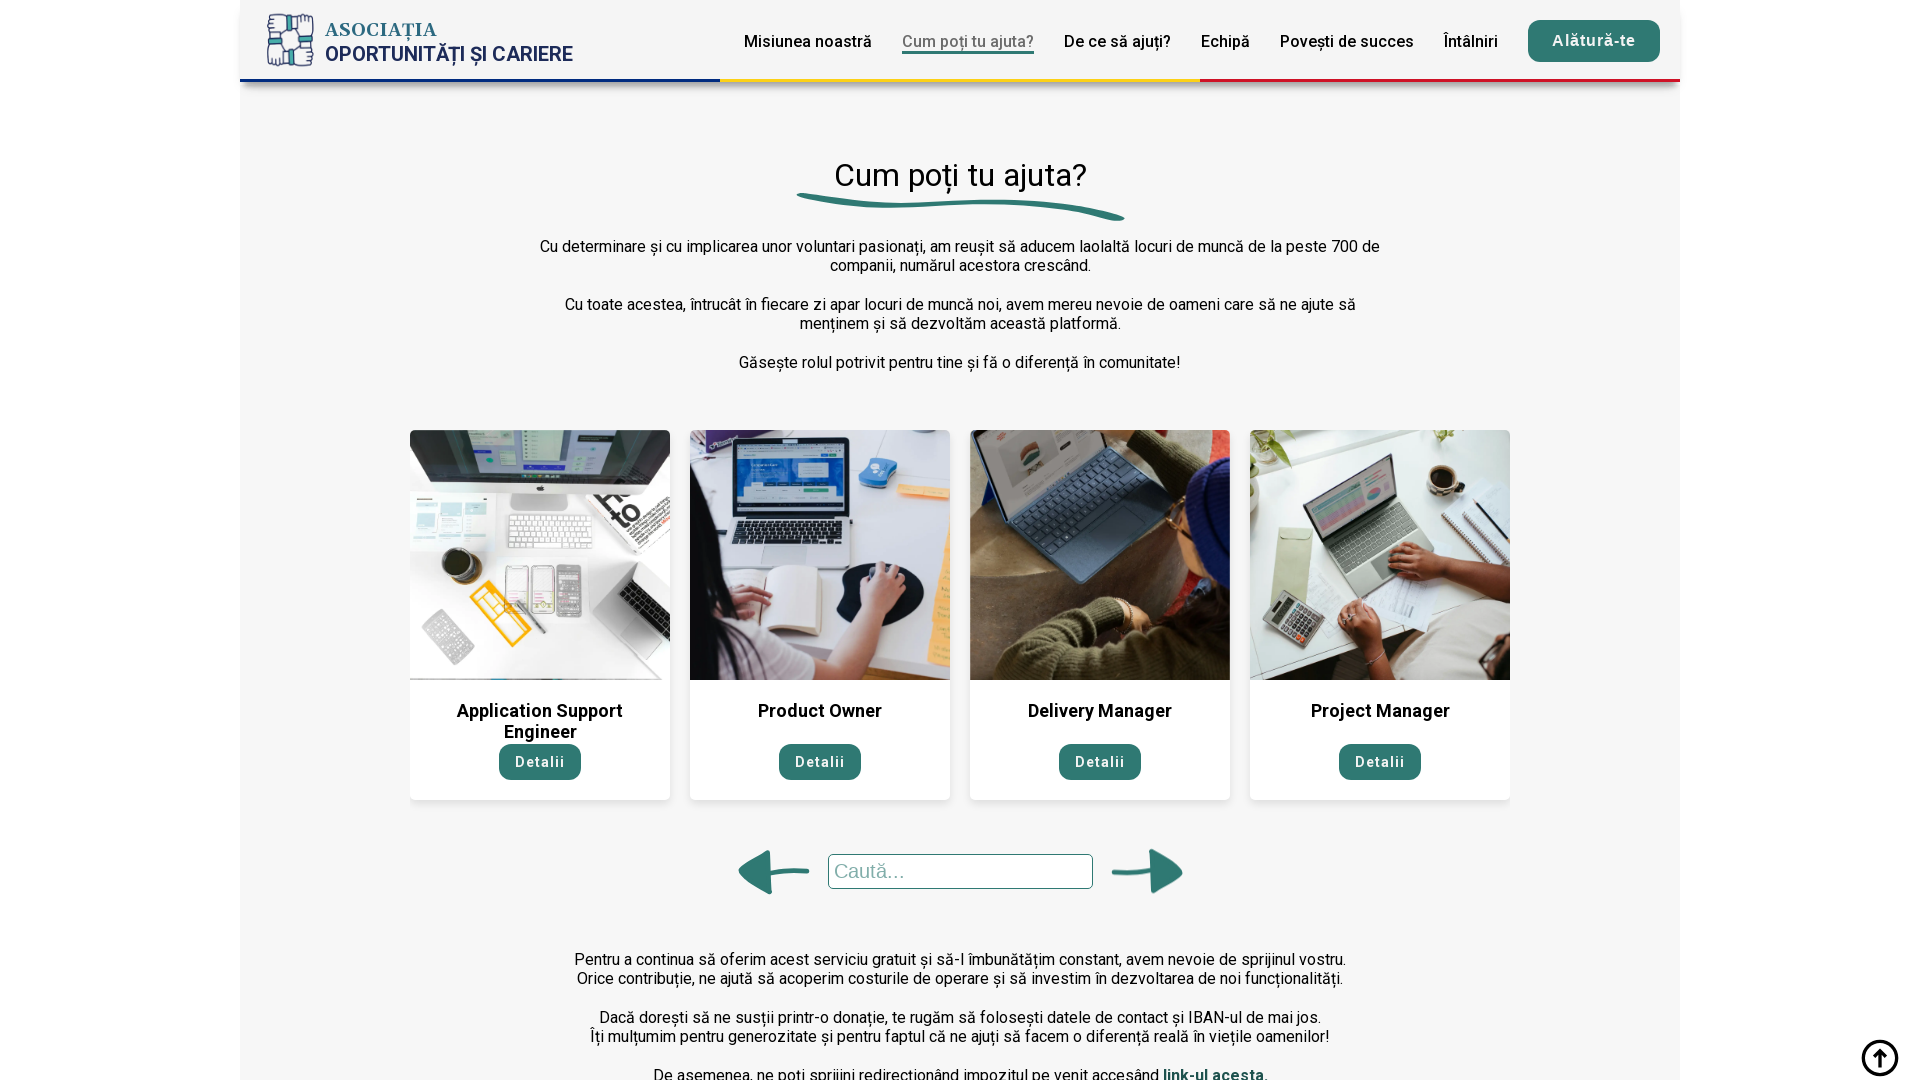

Clicked a header menu link at (1118, 41) on xpath=//*[@id="top-redirect"]/nav/div[2]/ul/li/a >> nth=2
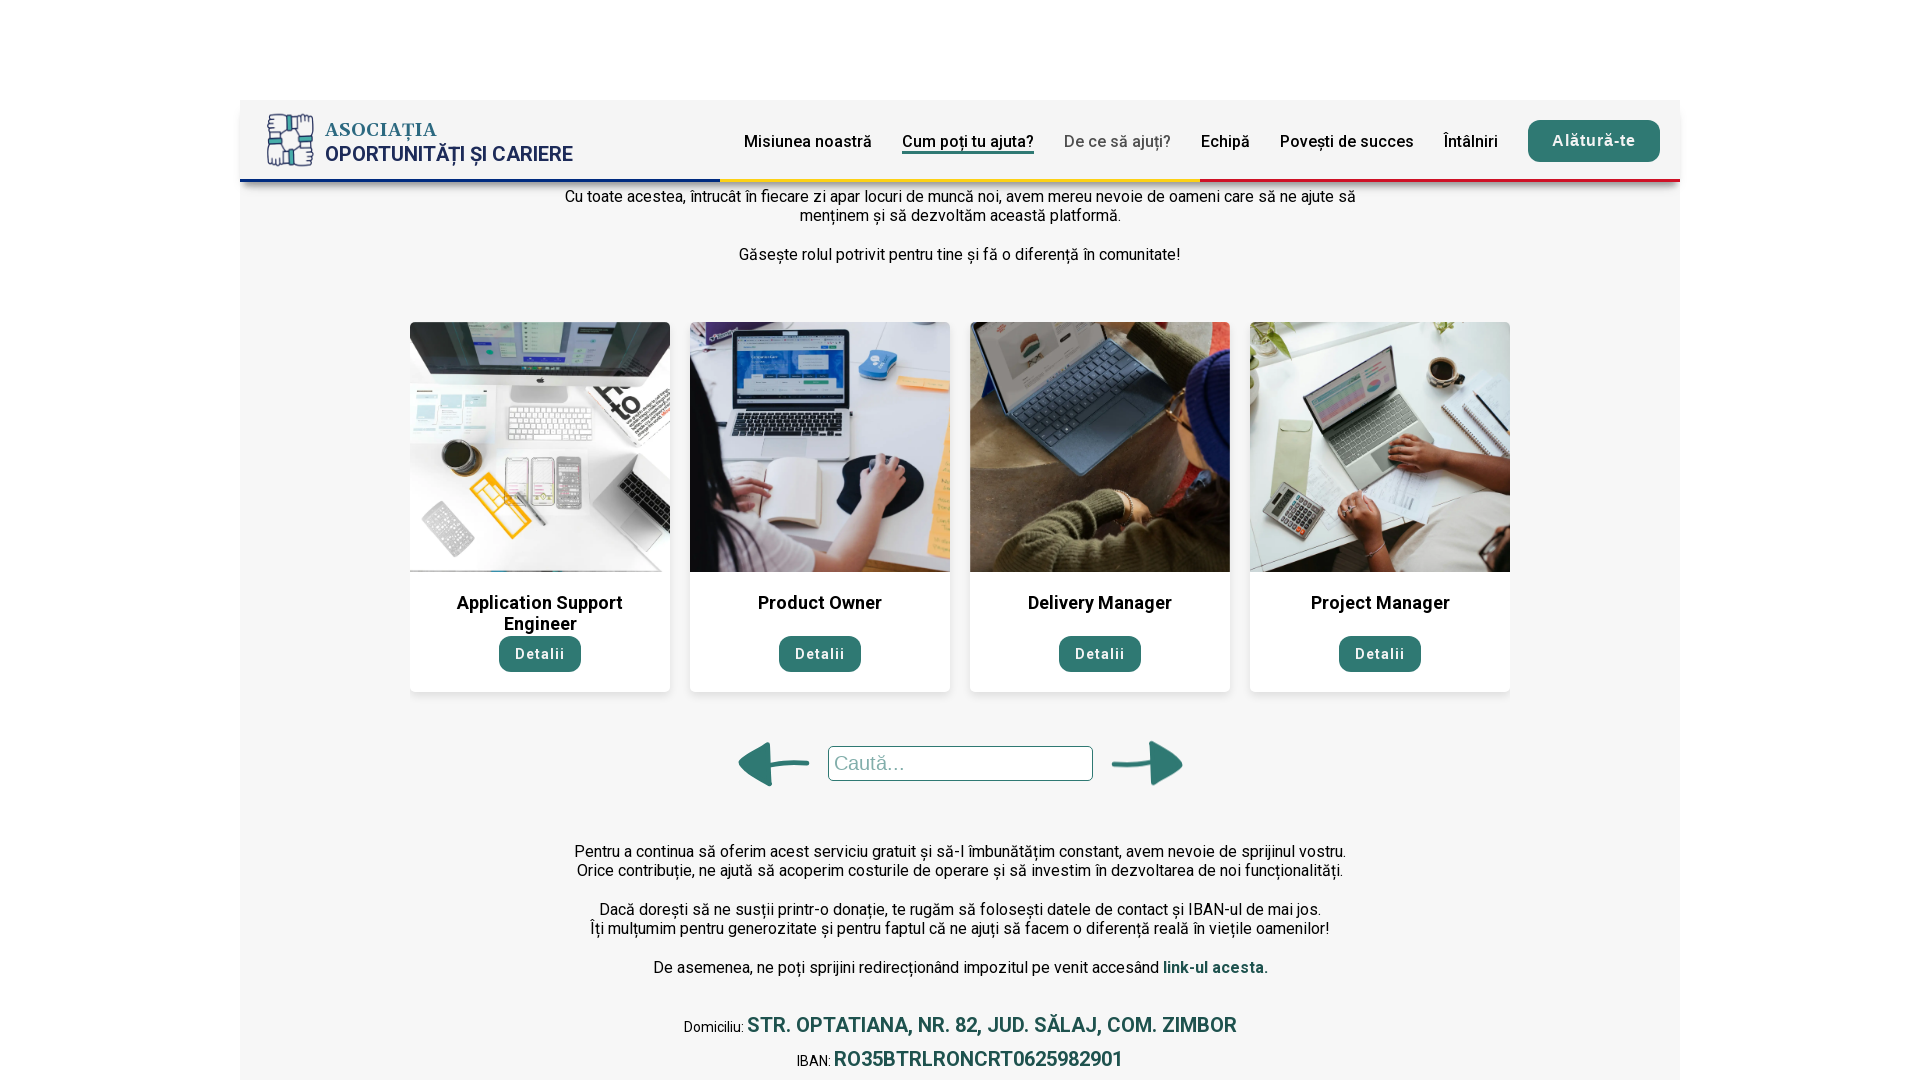

Waited 3 seconds after clicking menu link
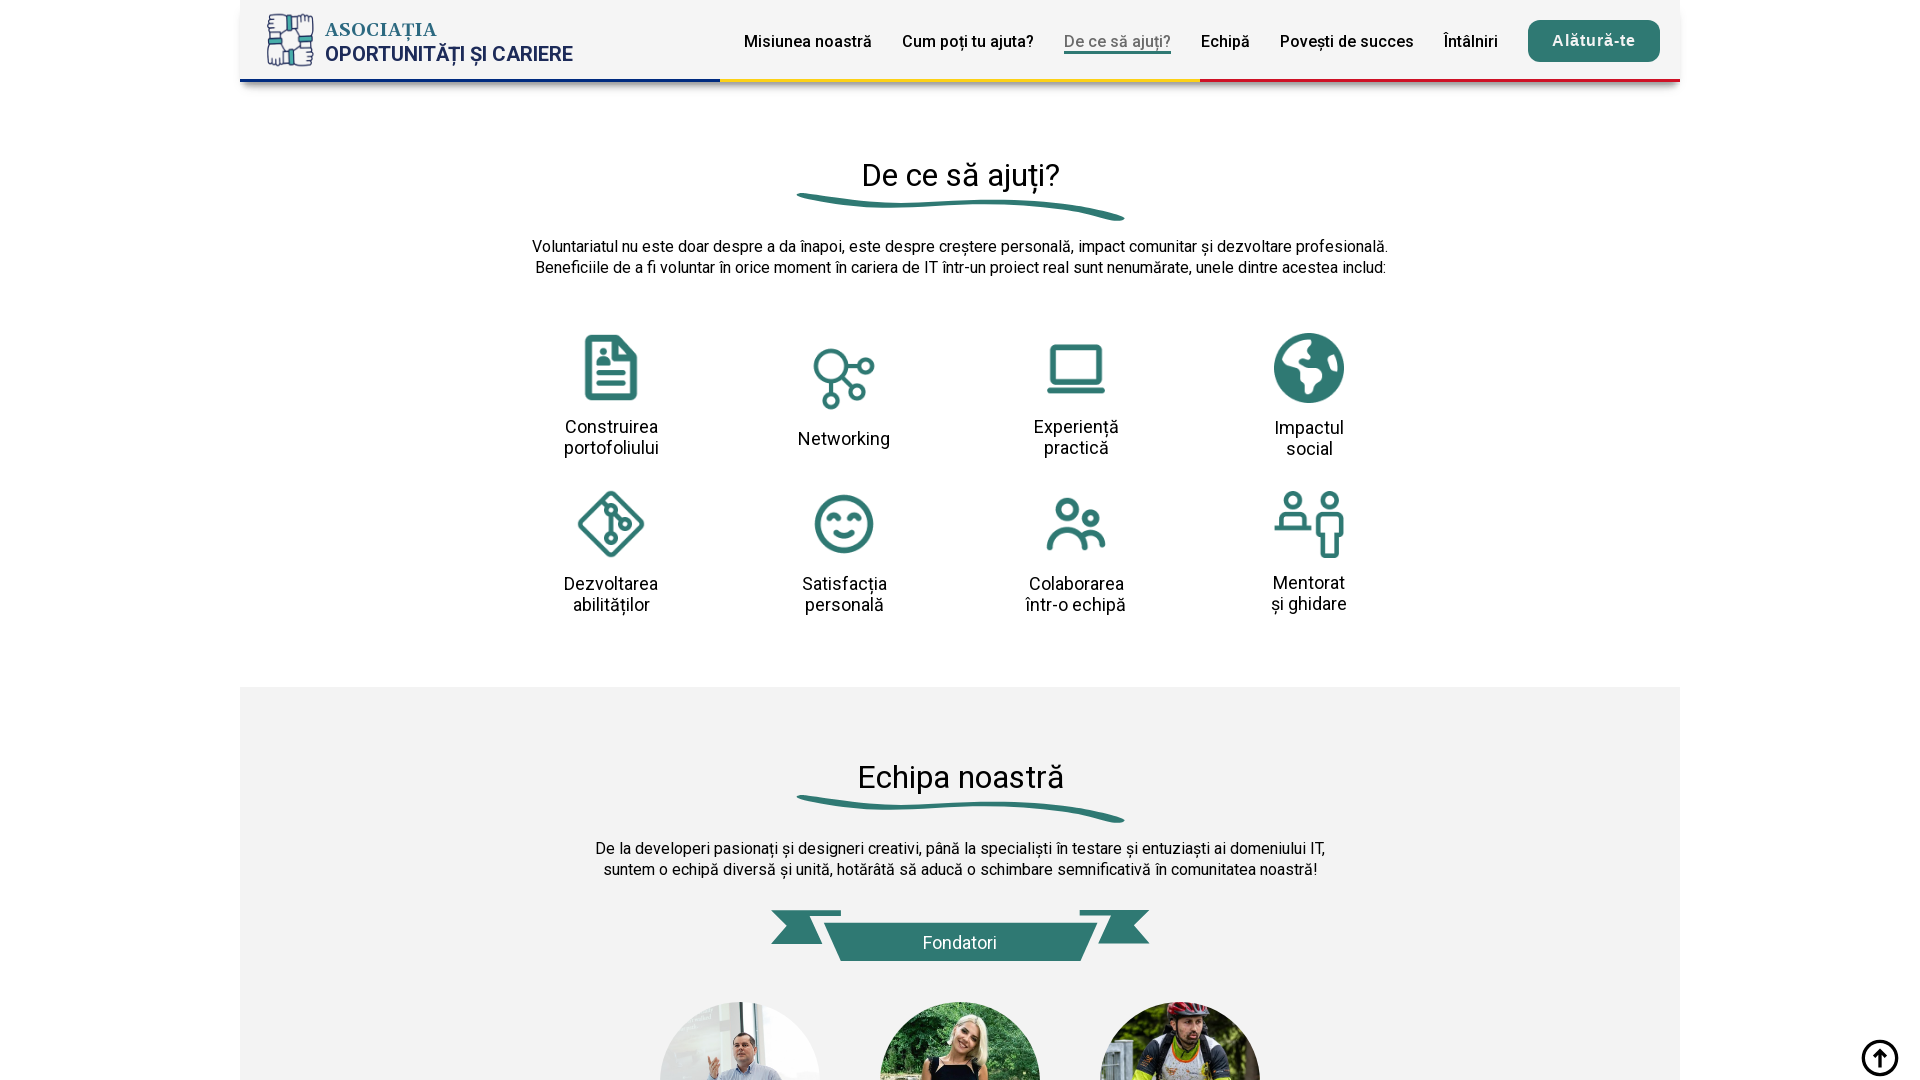

Clicked a header menu link at (1226, 41) on xpath=//*[@id="top-redirect"]/nav/div[2]/ul/li/a >> nth=3
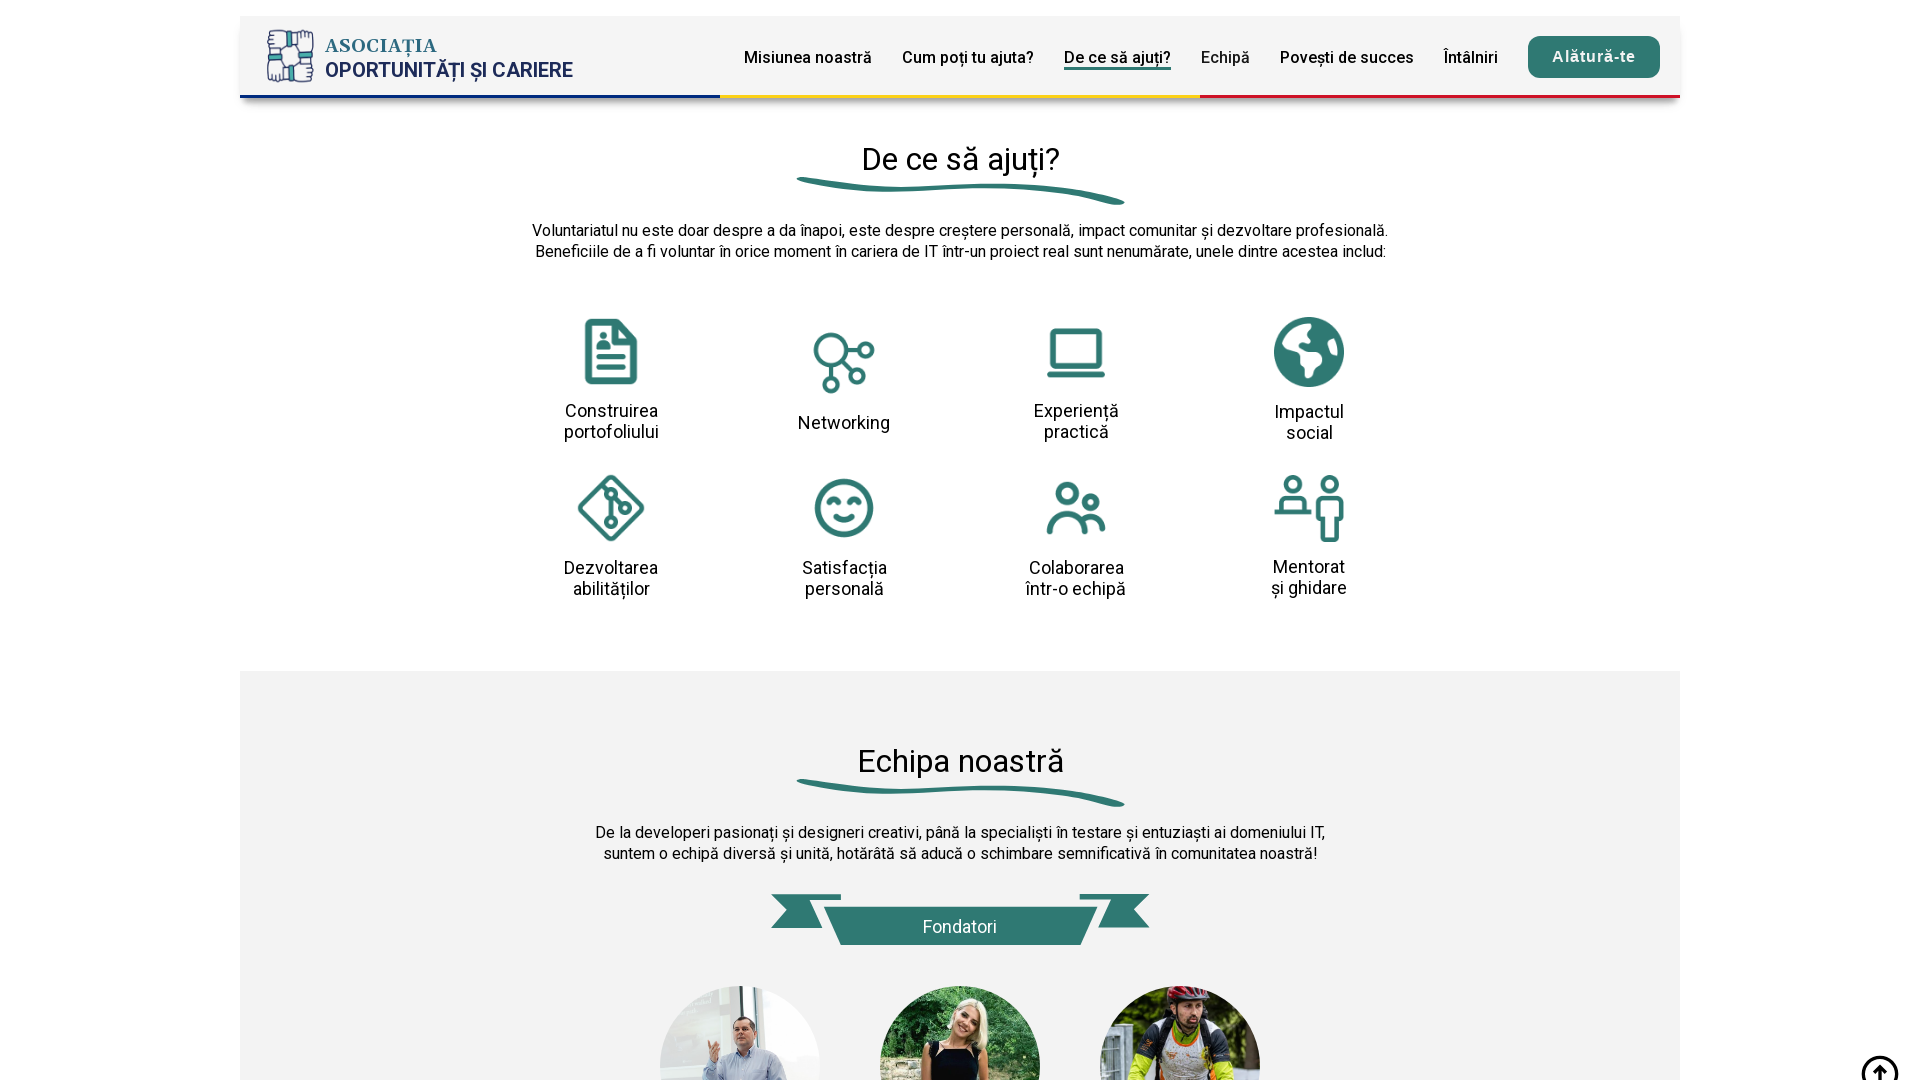

Waited 3 seconds after clicking menu link
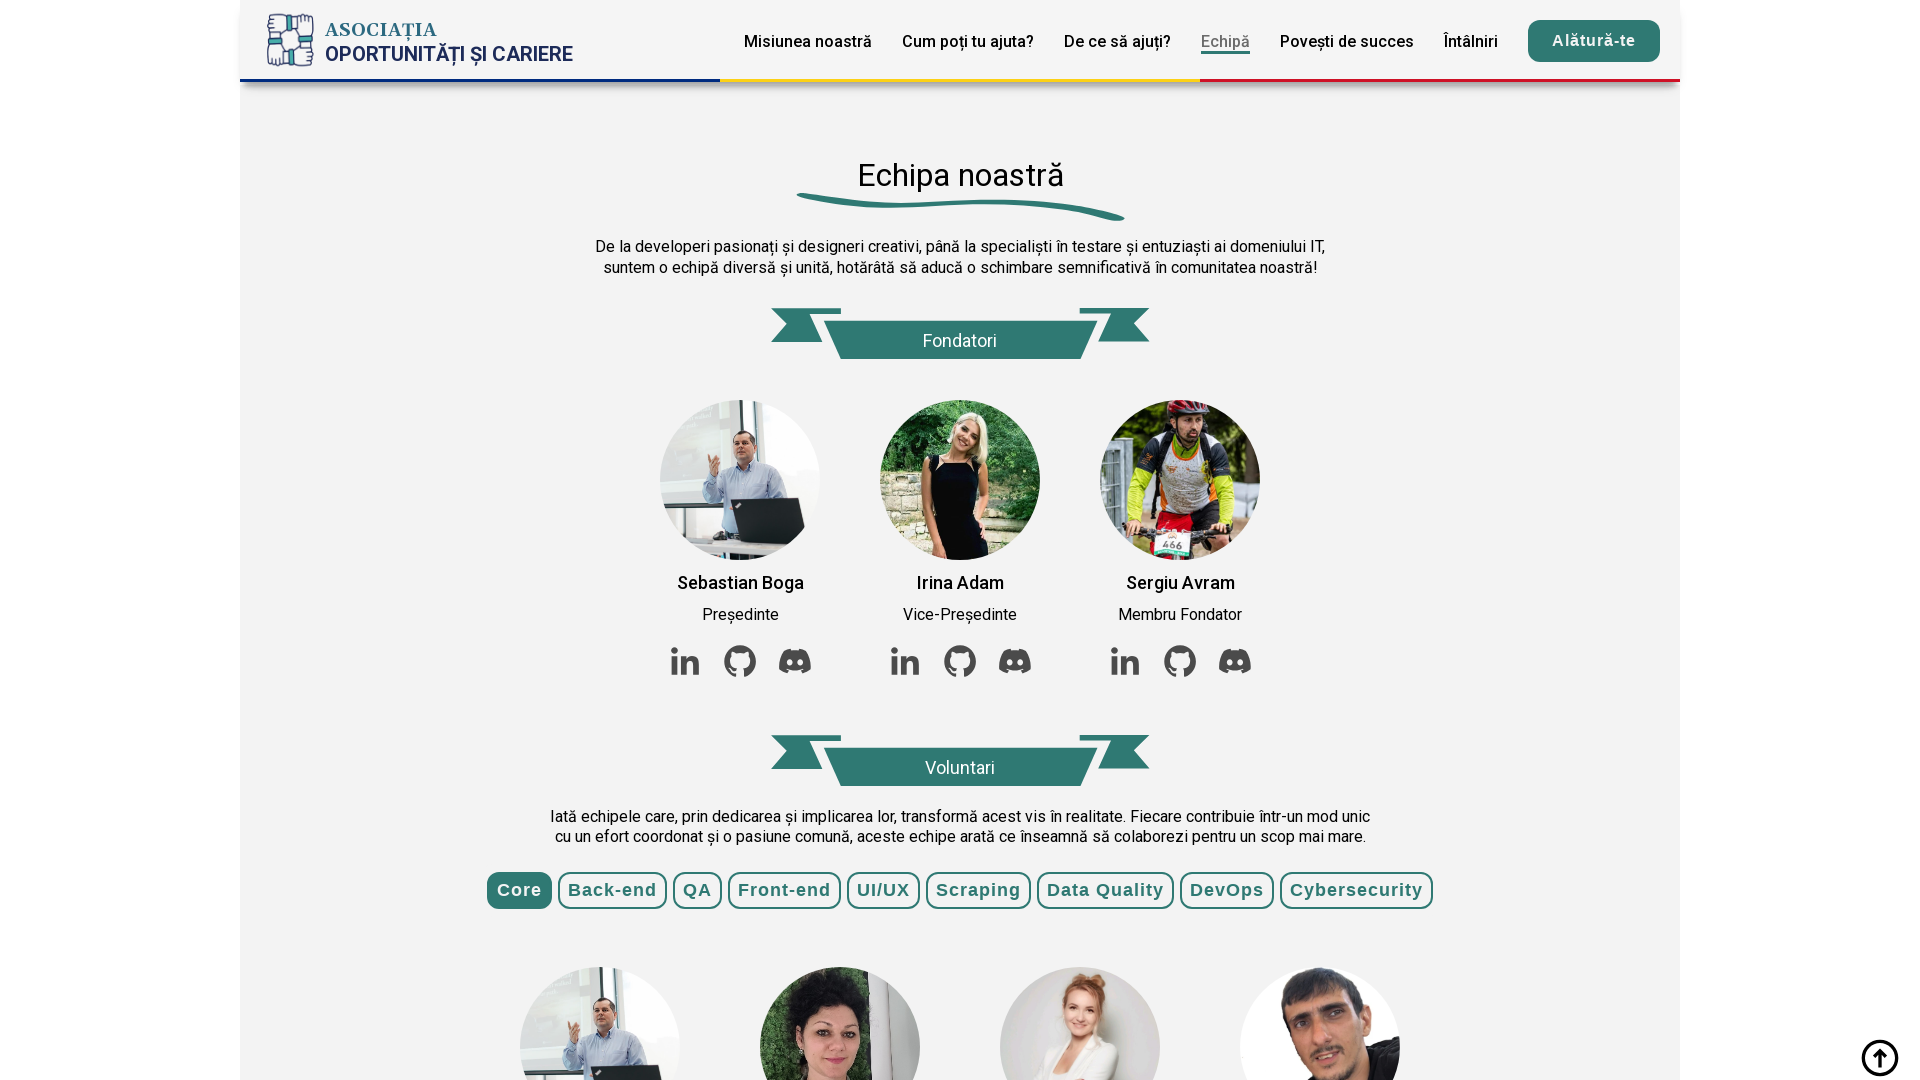

Clicked a header menu link at (1347, 41) on xpath=//*[@id="top-redirect"]/nav/div[2]/ul/li/a >> nth=4
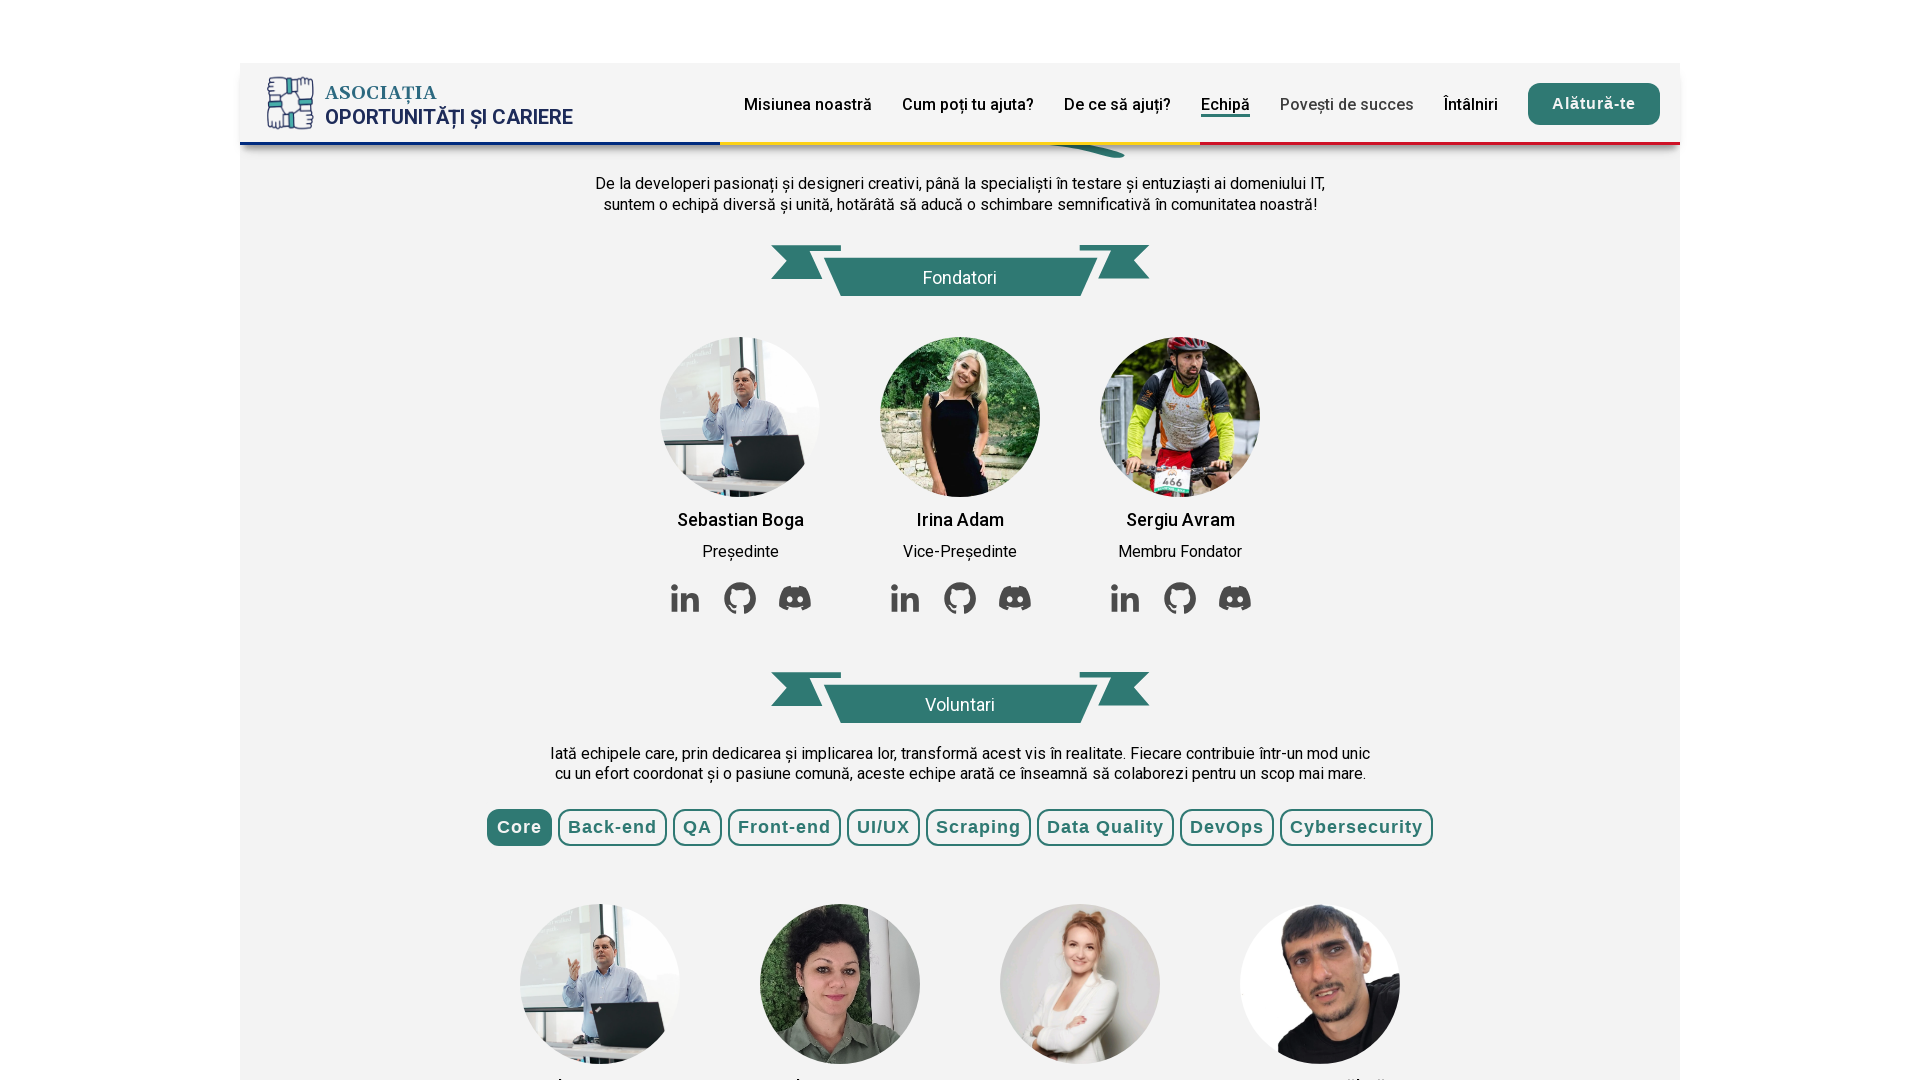

Waited 3 seconds after clicking menu link
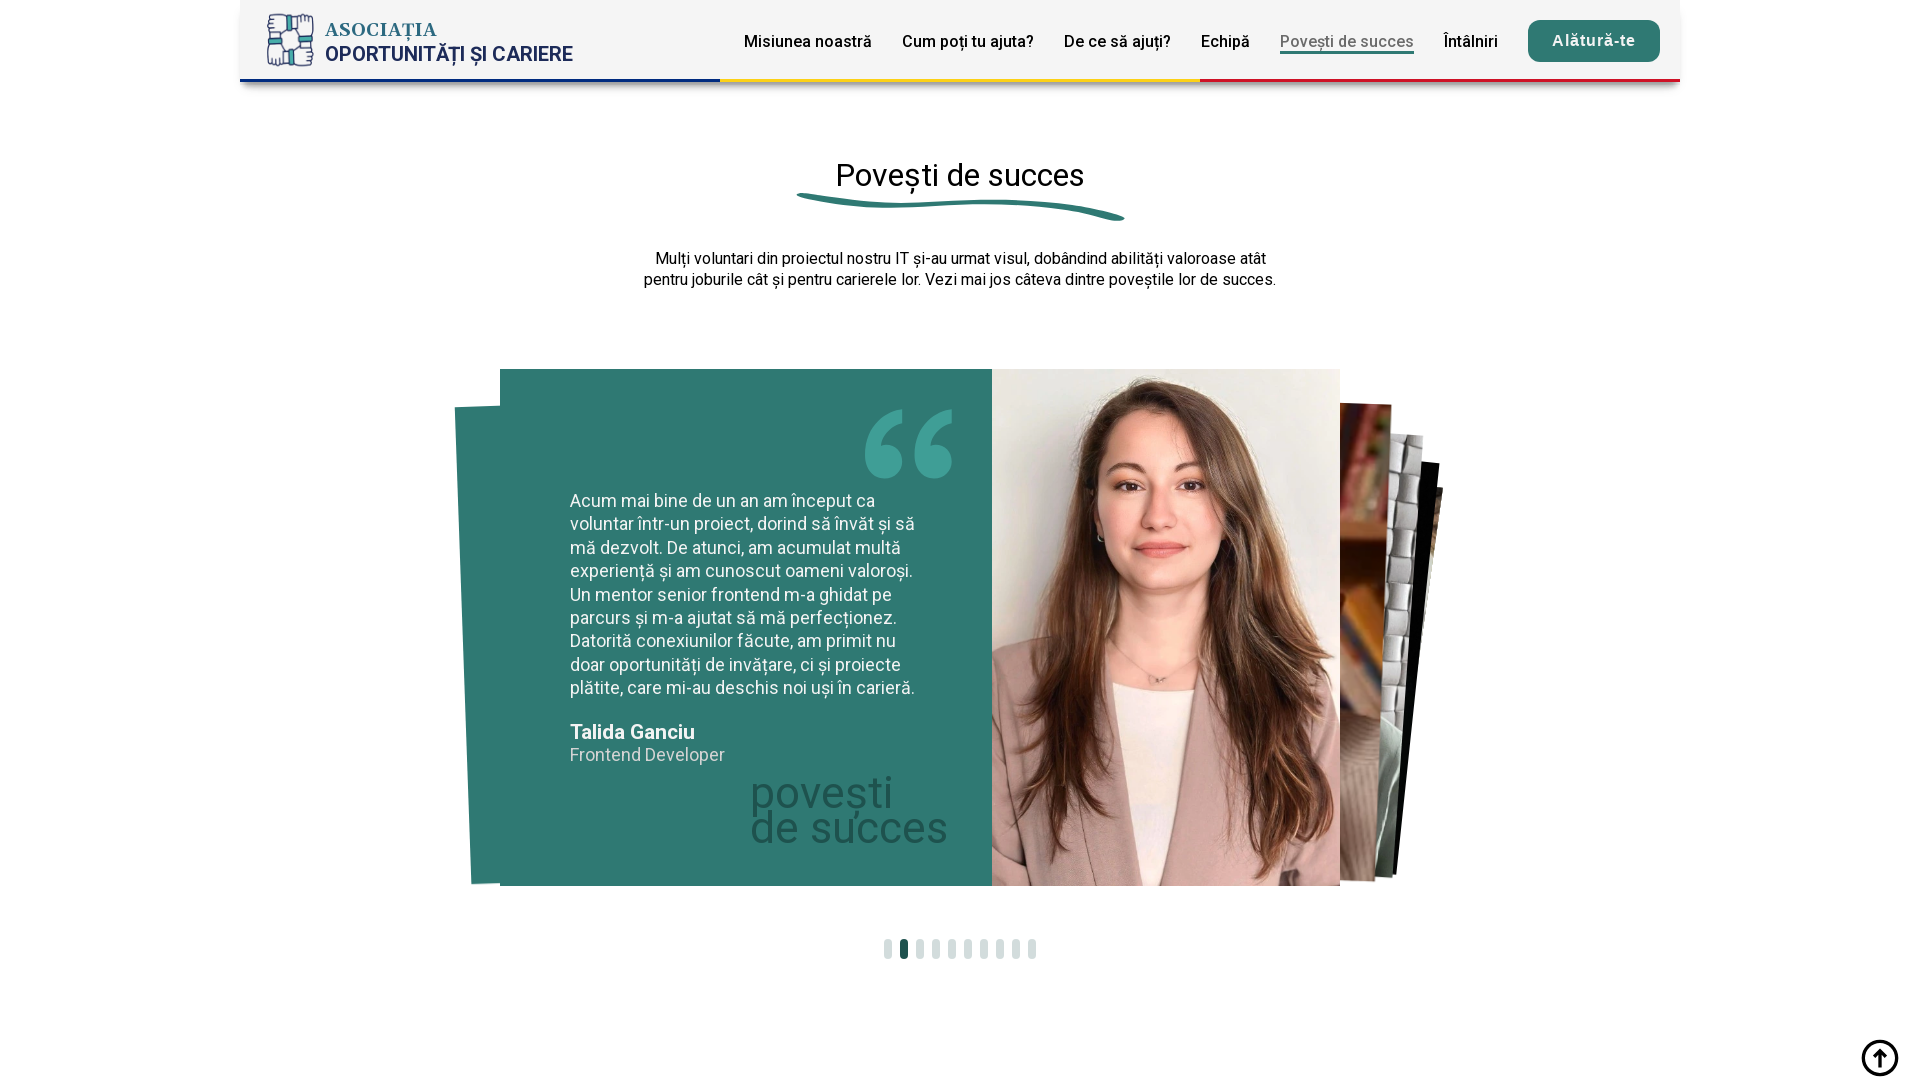

Clicked a header menu link at (1471, 41) on xpath=//*[@id="top-redirect"]/nav/div[2]/ul/li/a >> nth=5
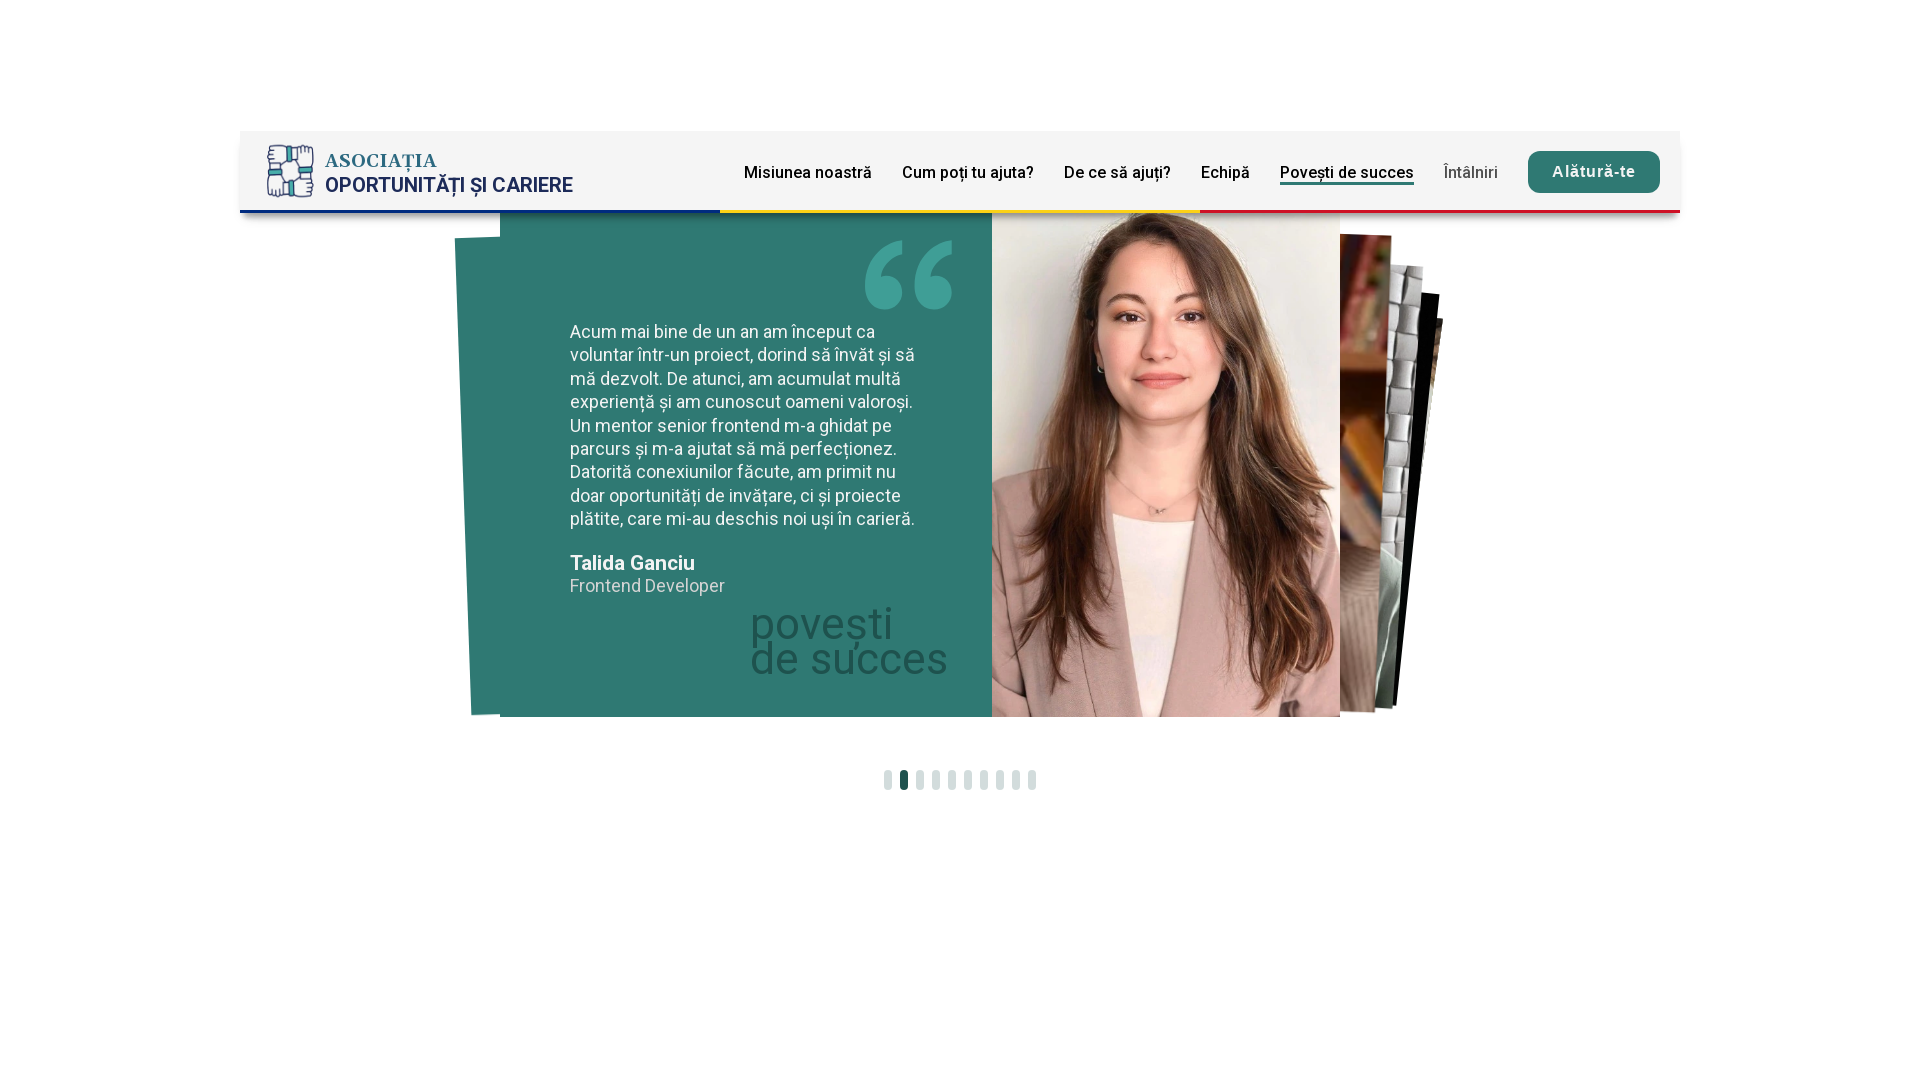

Waited 3 seconds after clicking menu link
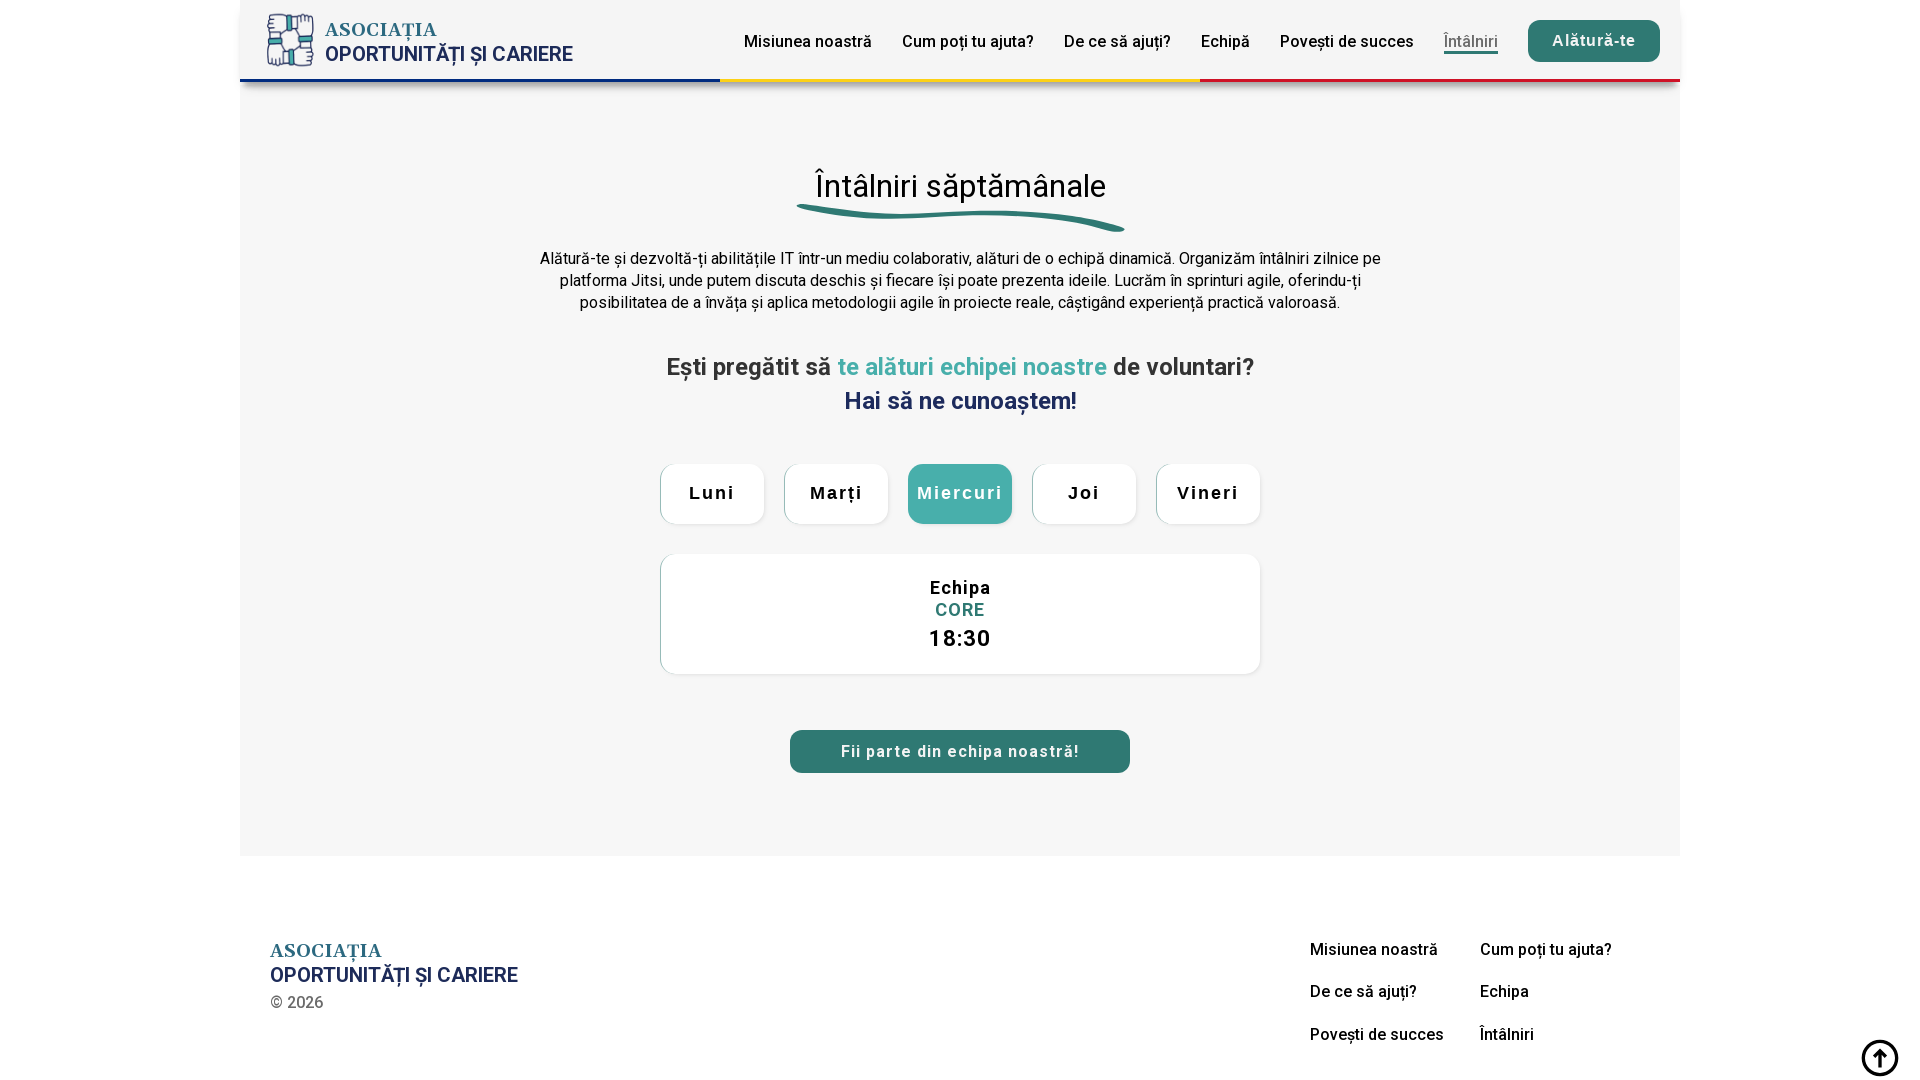

Located logo element
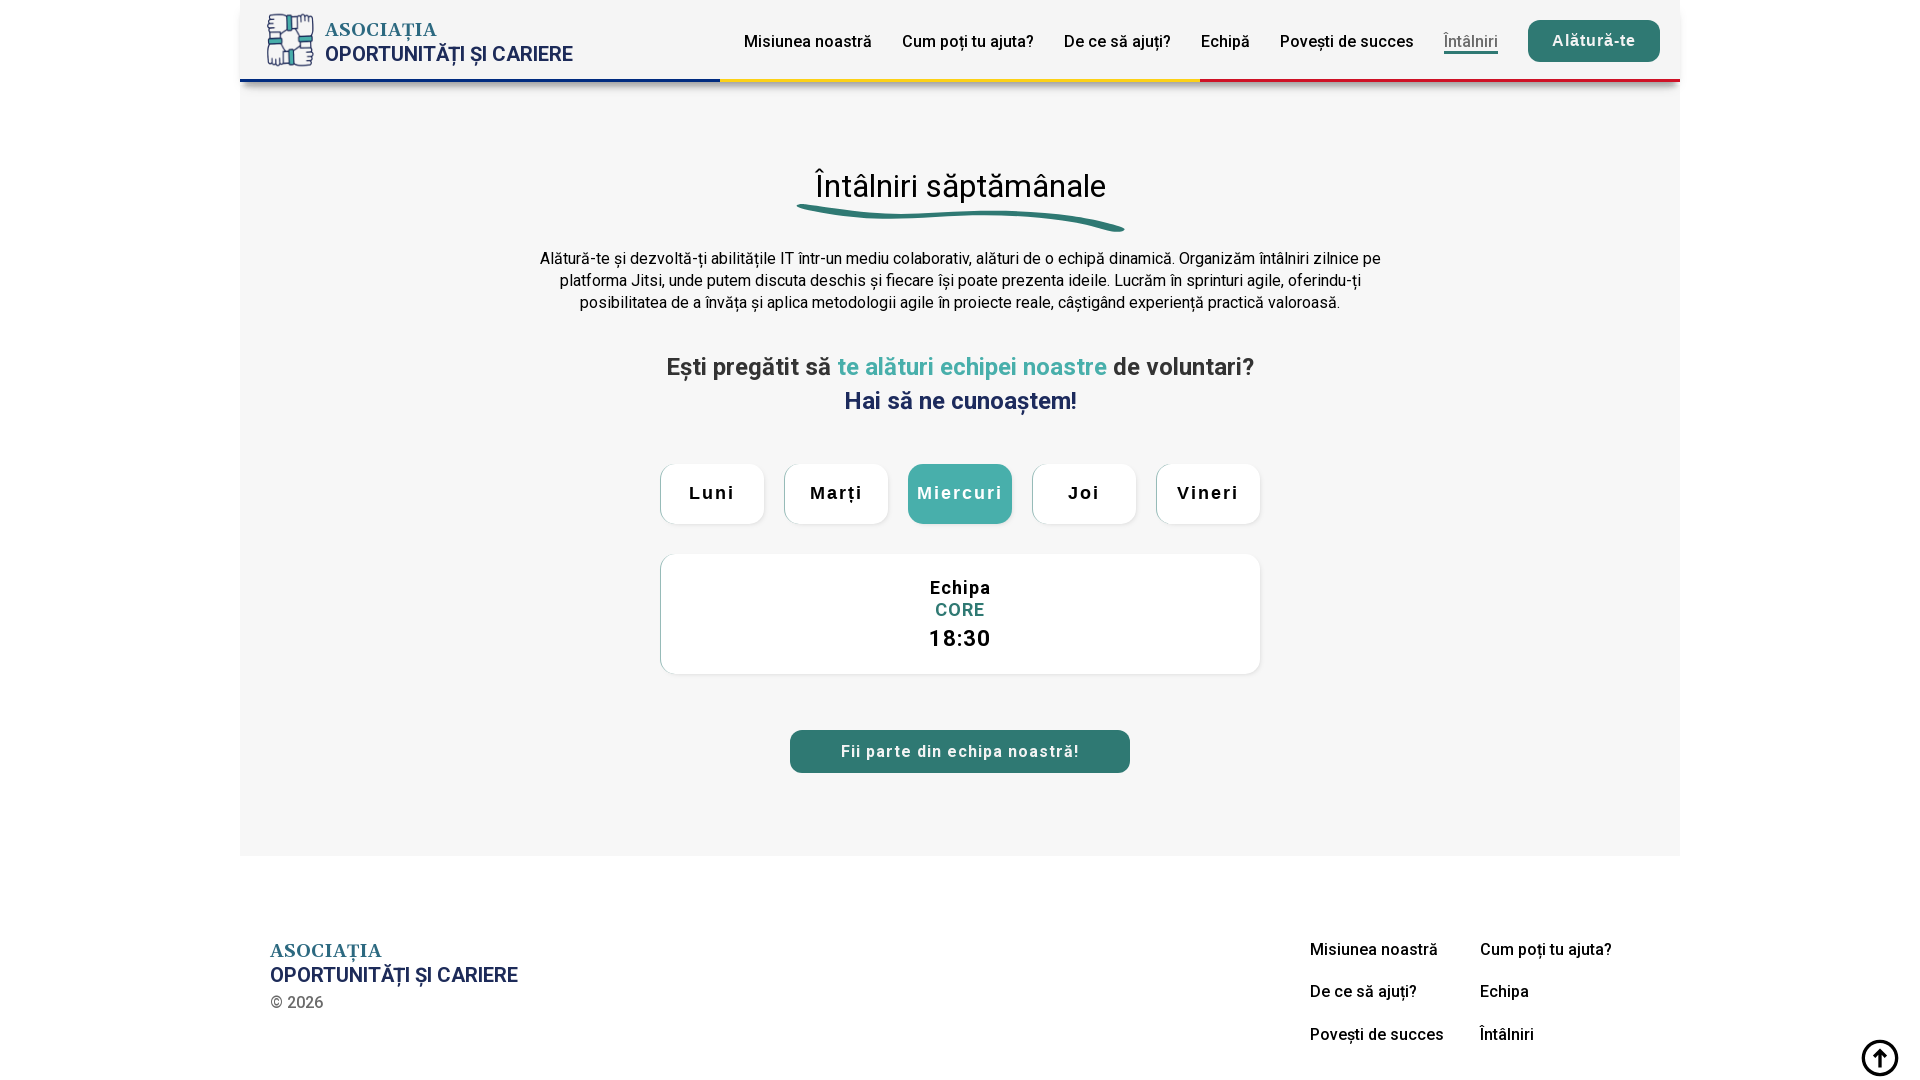

Double-clicked logo to verify logo functionality at (418, 41) on xpath=/html/body/header/nav/div[1]/div[1]
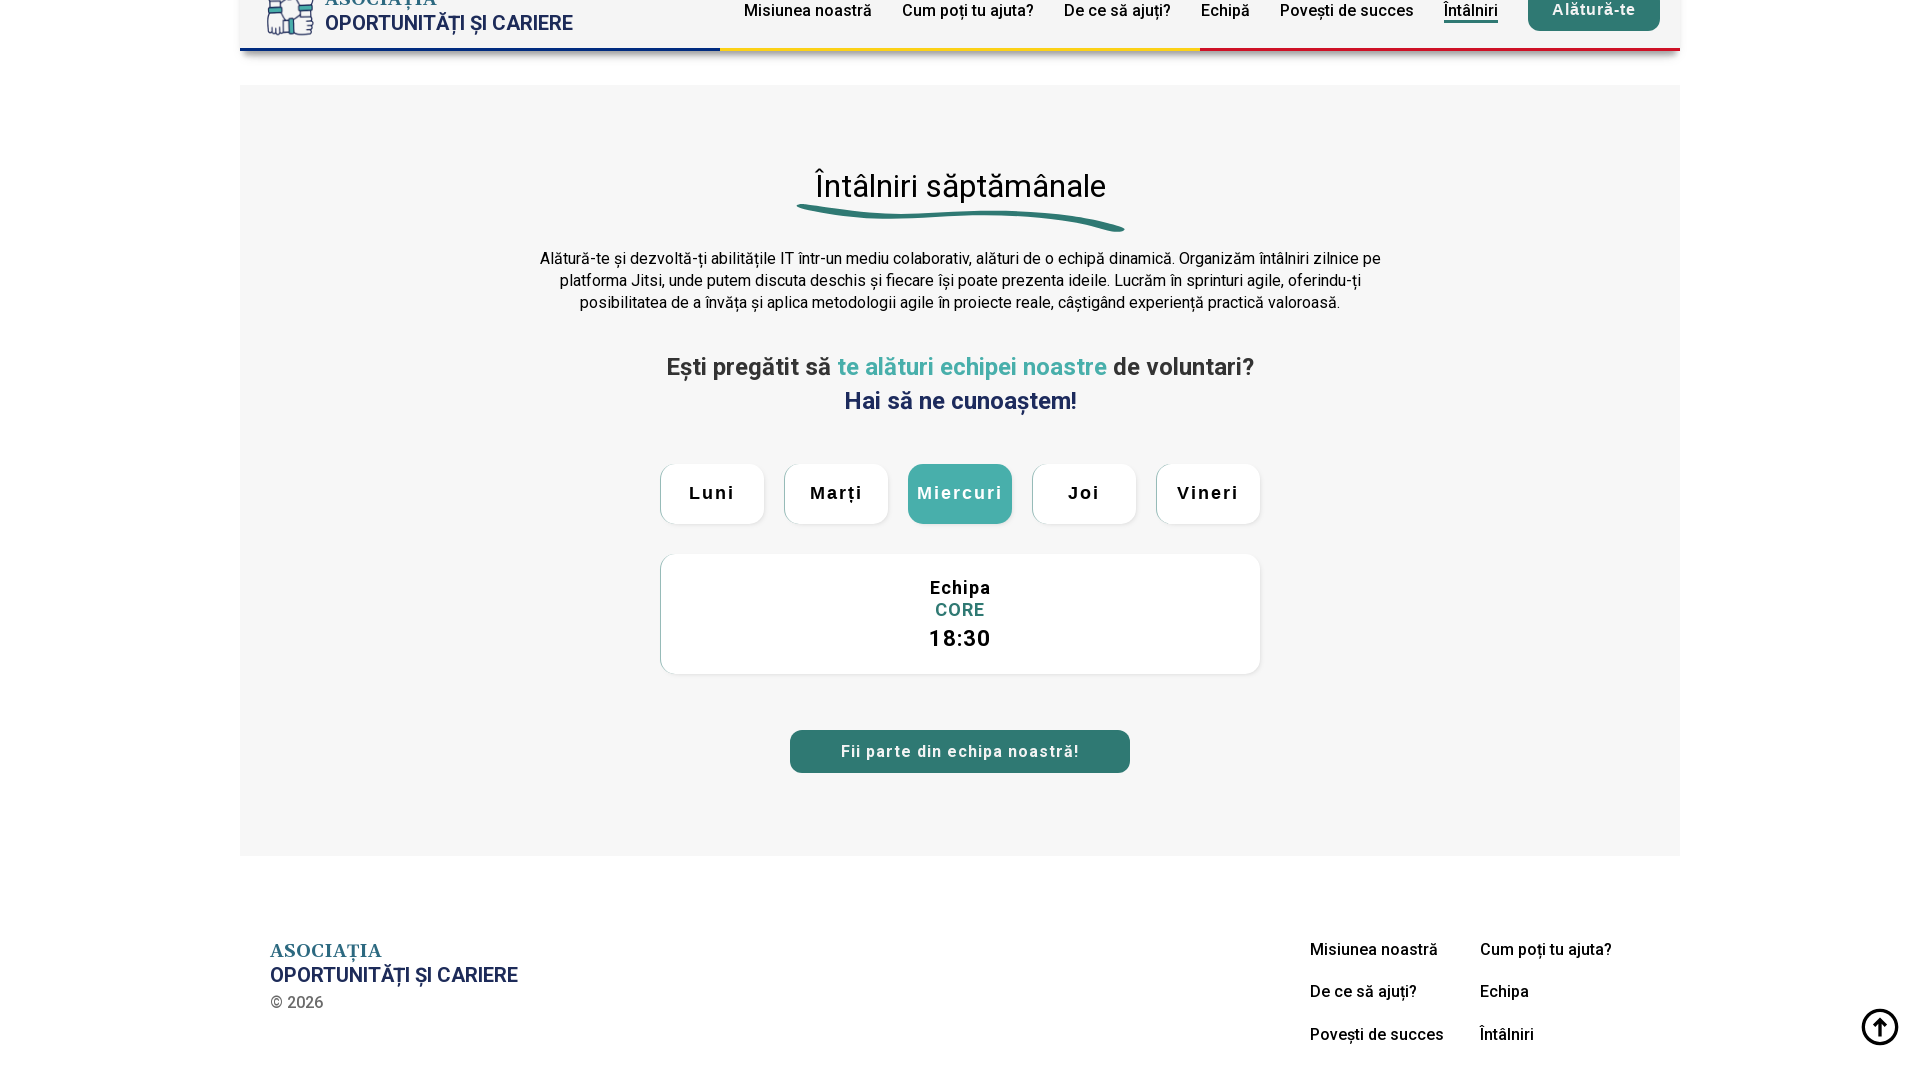

Waited 3 seconds after logo double-click
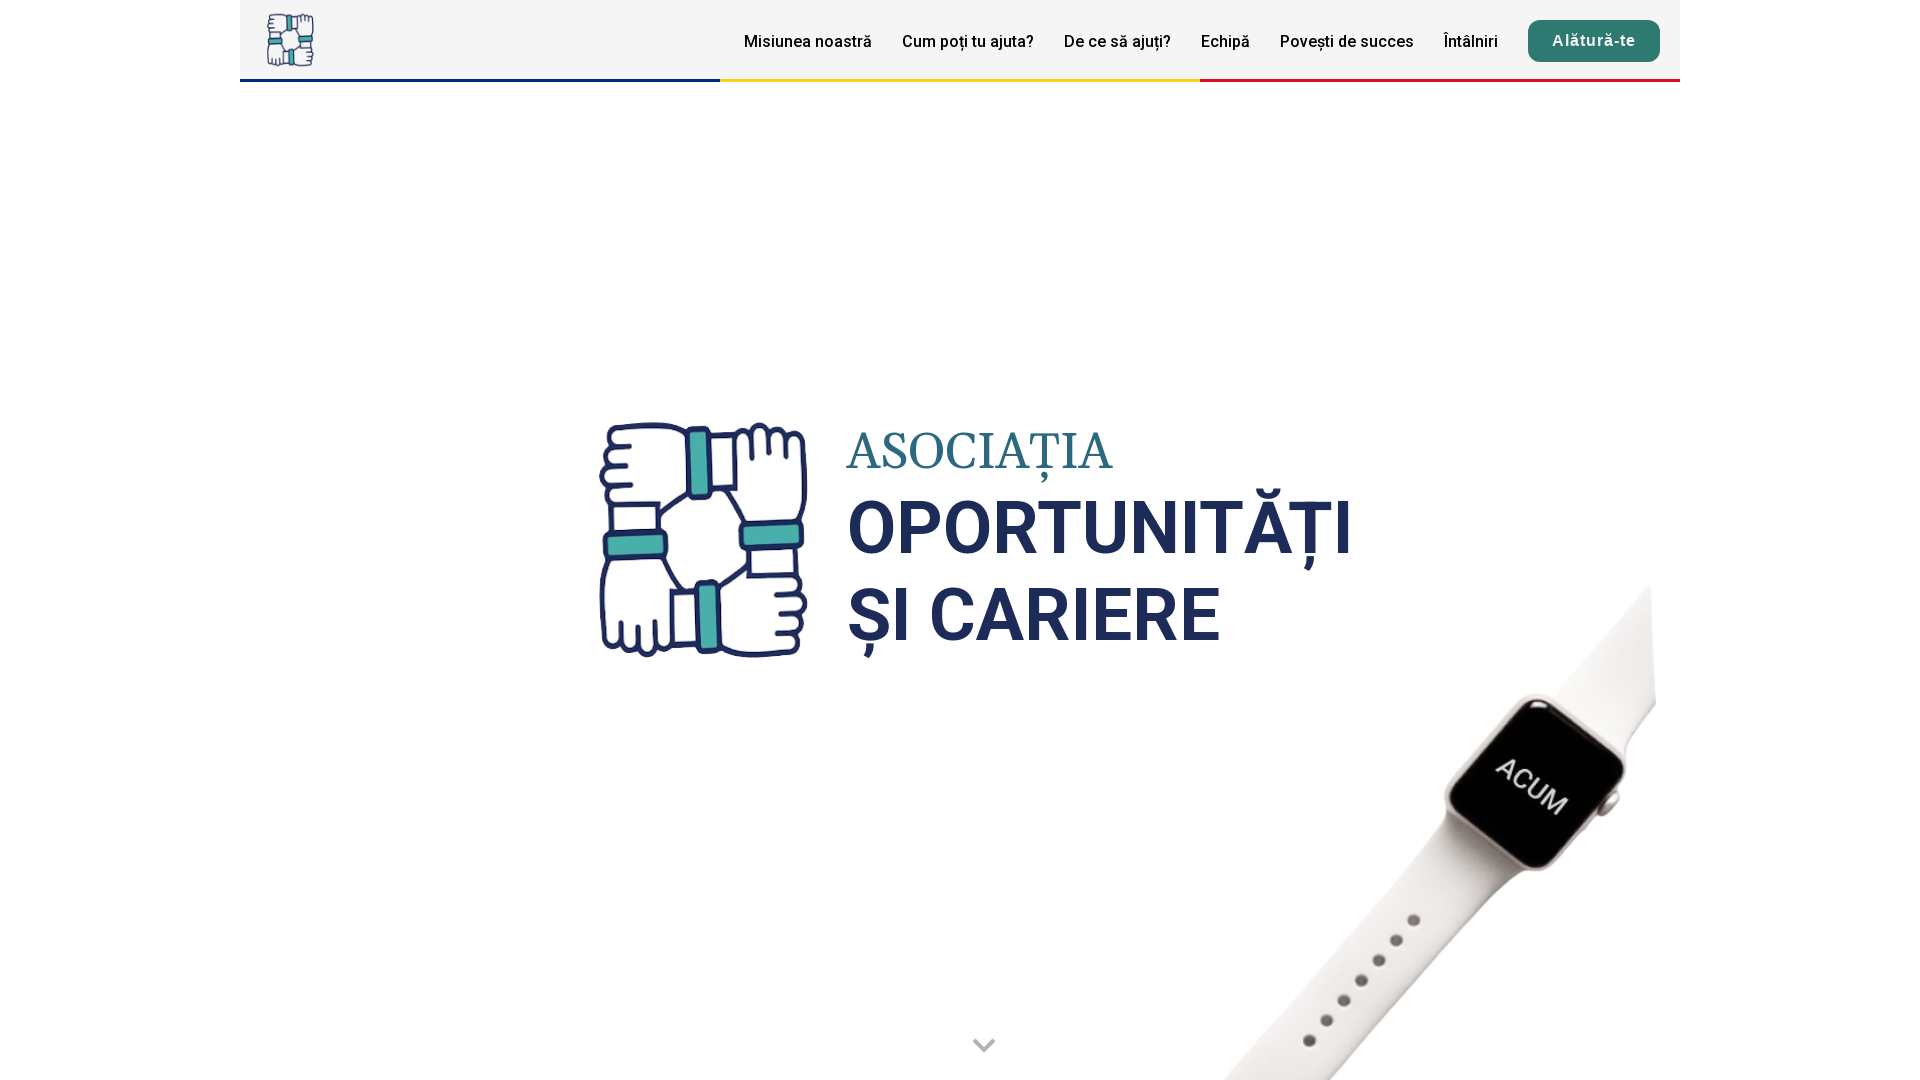

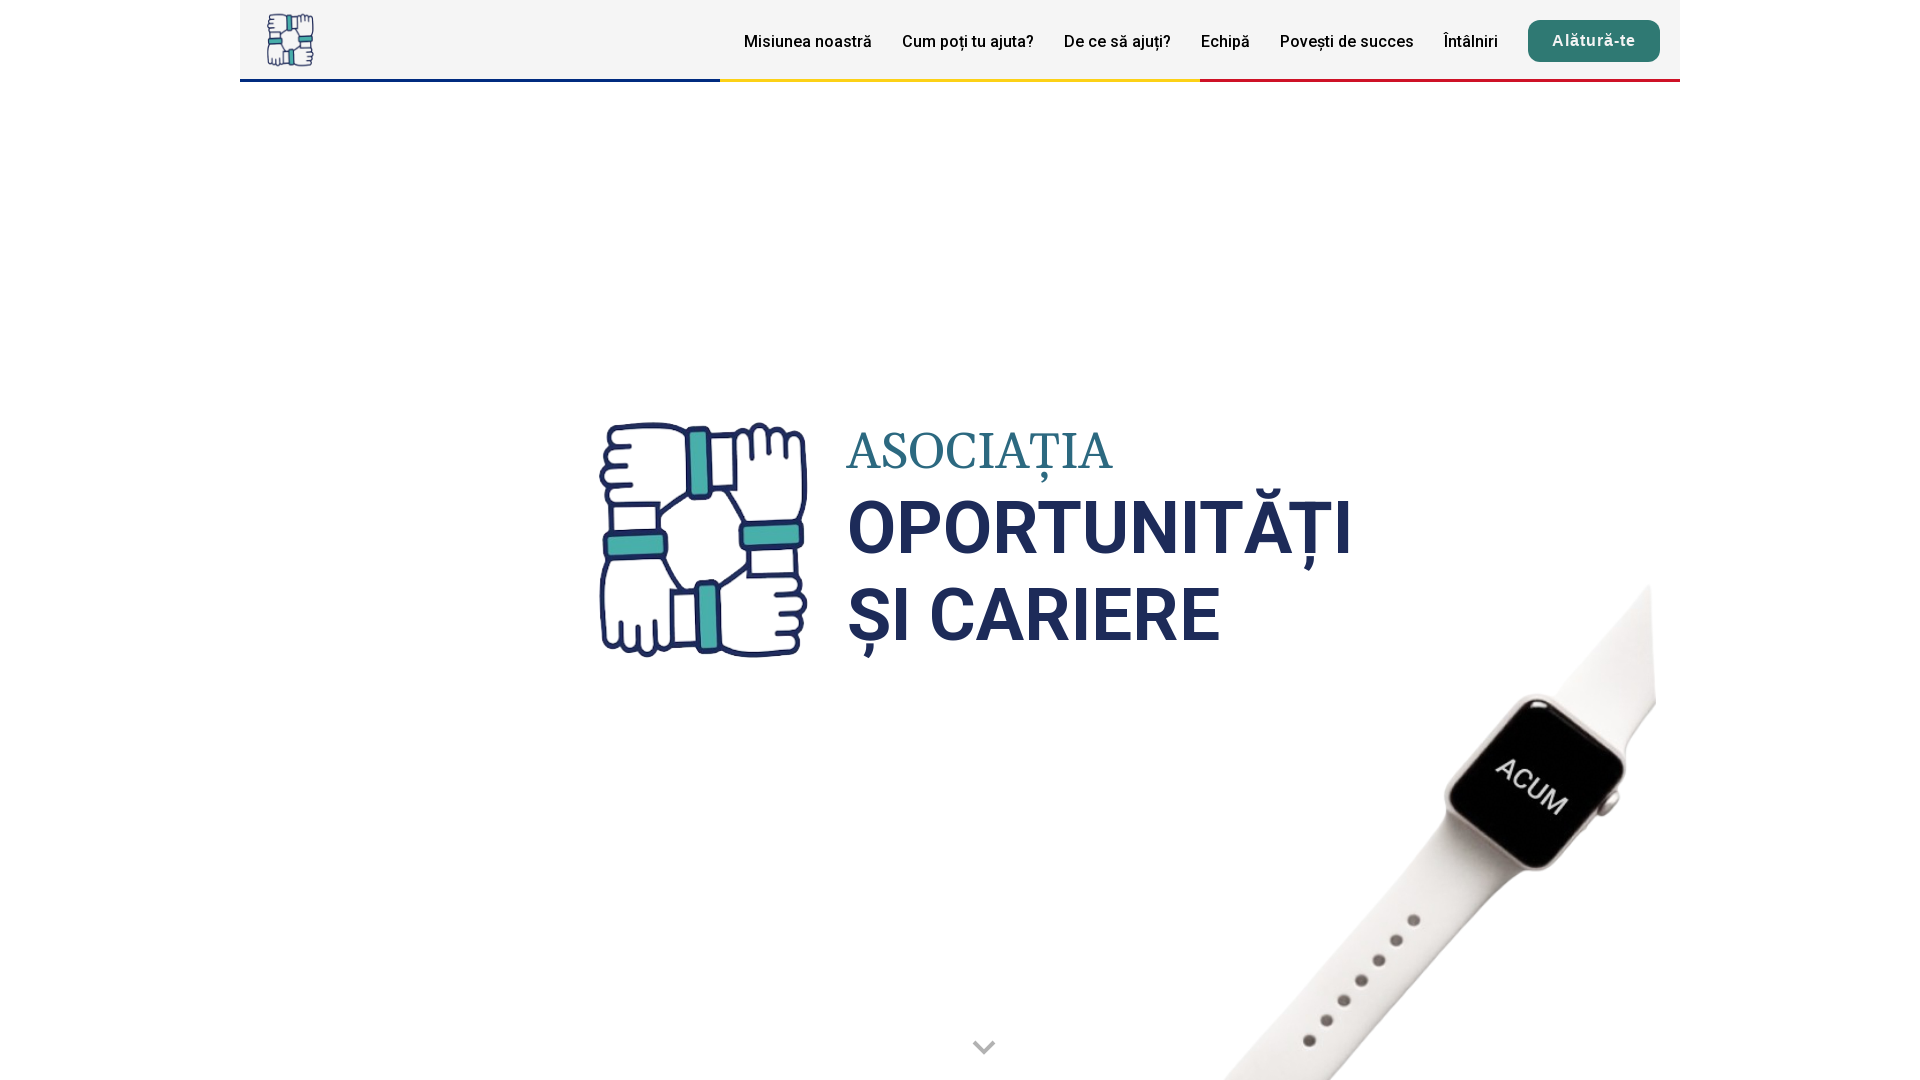